Navigates to an automation practice page and verifies footer links are present and accessible

Starting URL: https://rahulshettyacademy.com/AutomationPractice/

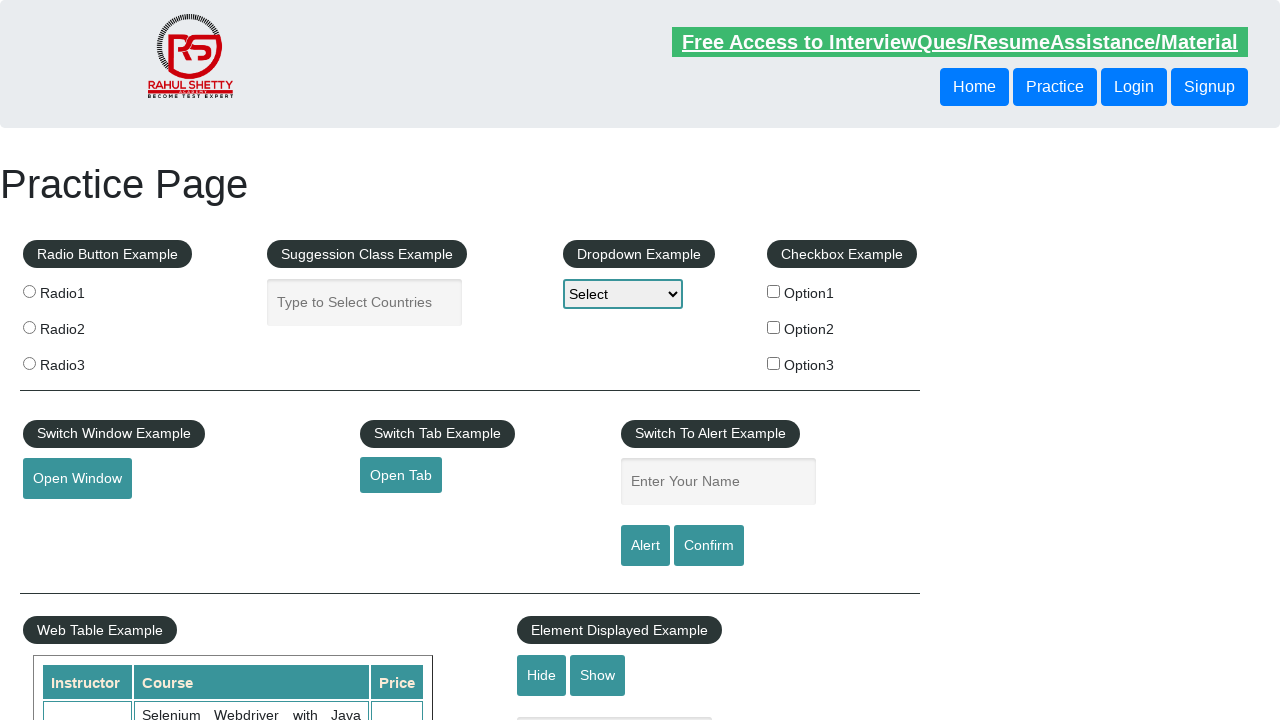

Waited for footer links to load
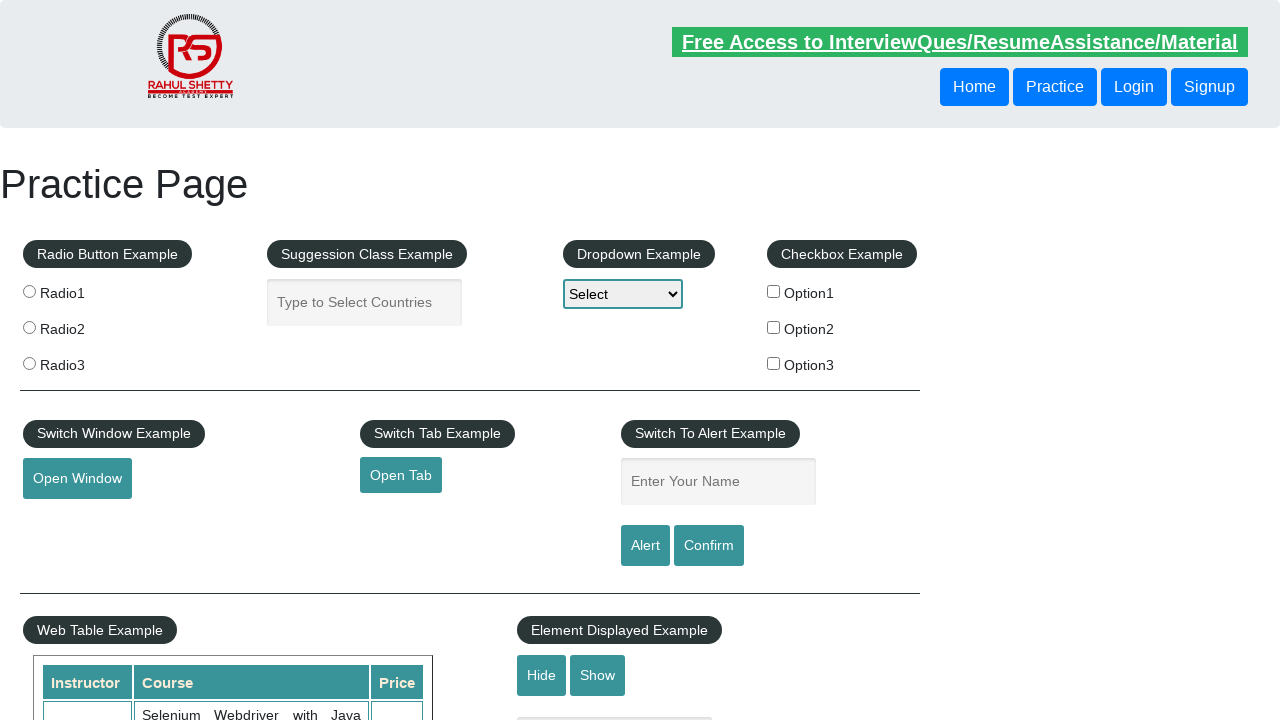

Retrieved all footer links from the page
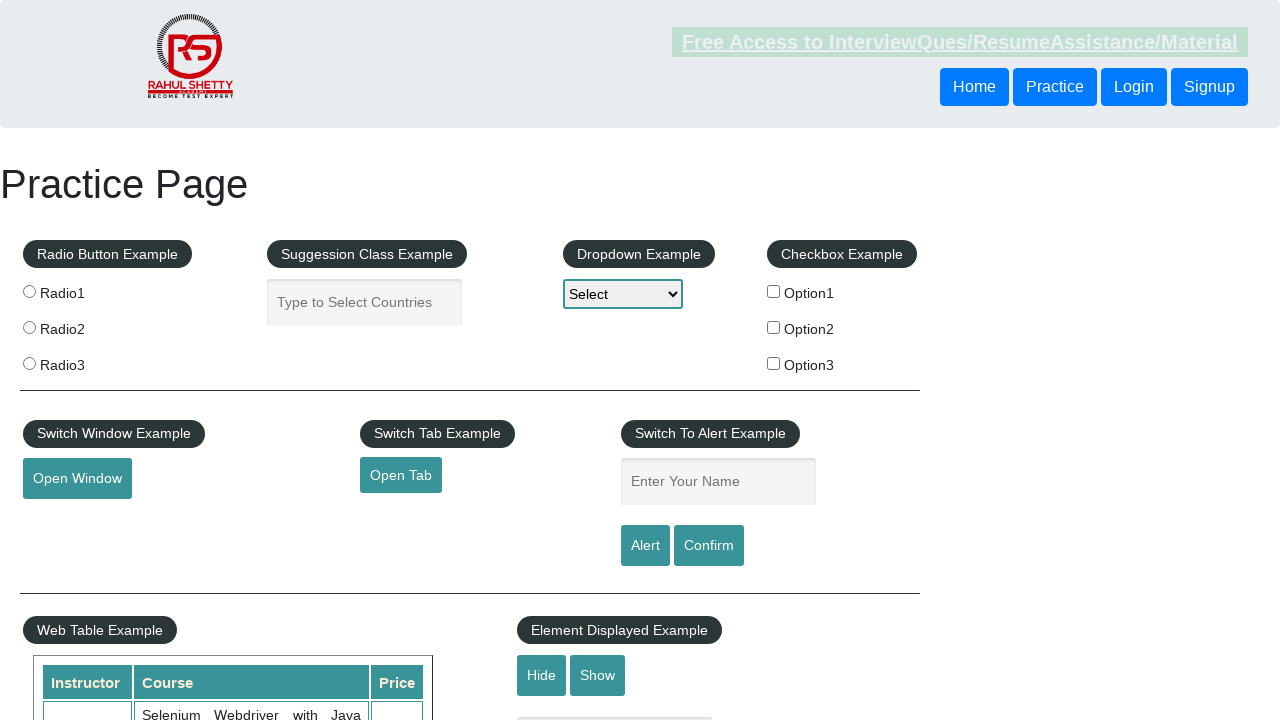

Verified footer link 'Discount Coupons' is visible
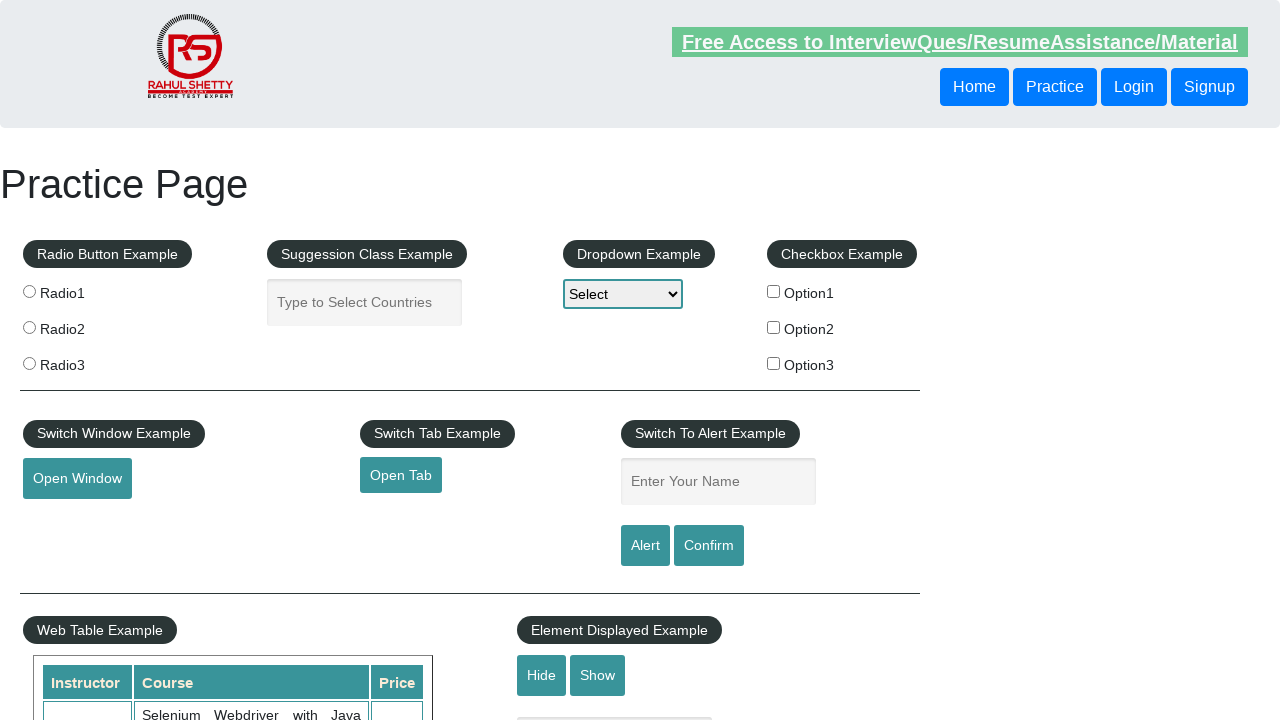

Retrieved href attribute from link 'Discount Coupons': #
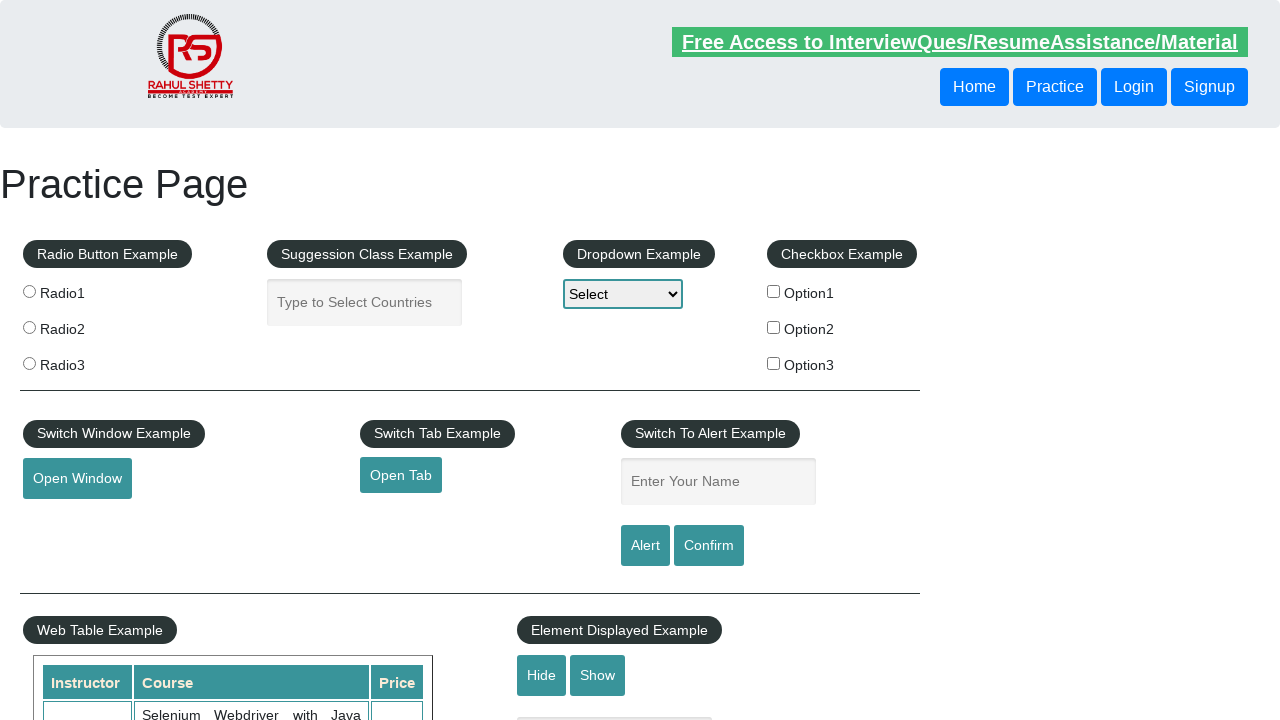

Verified link 'Discount Coupons' has a valid href attribute
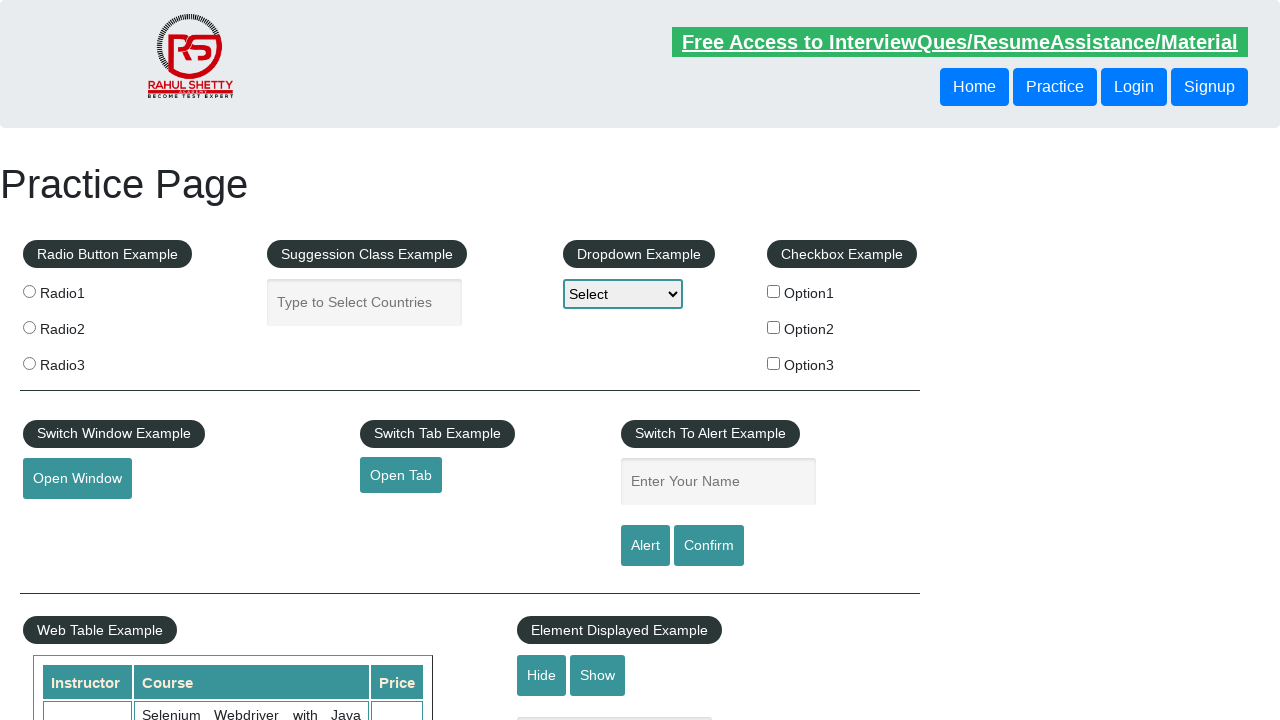

Verified footer link 'REST API' is visible
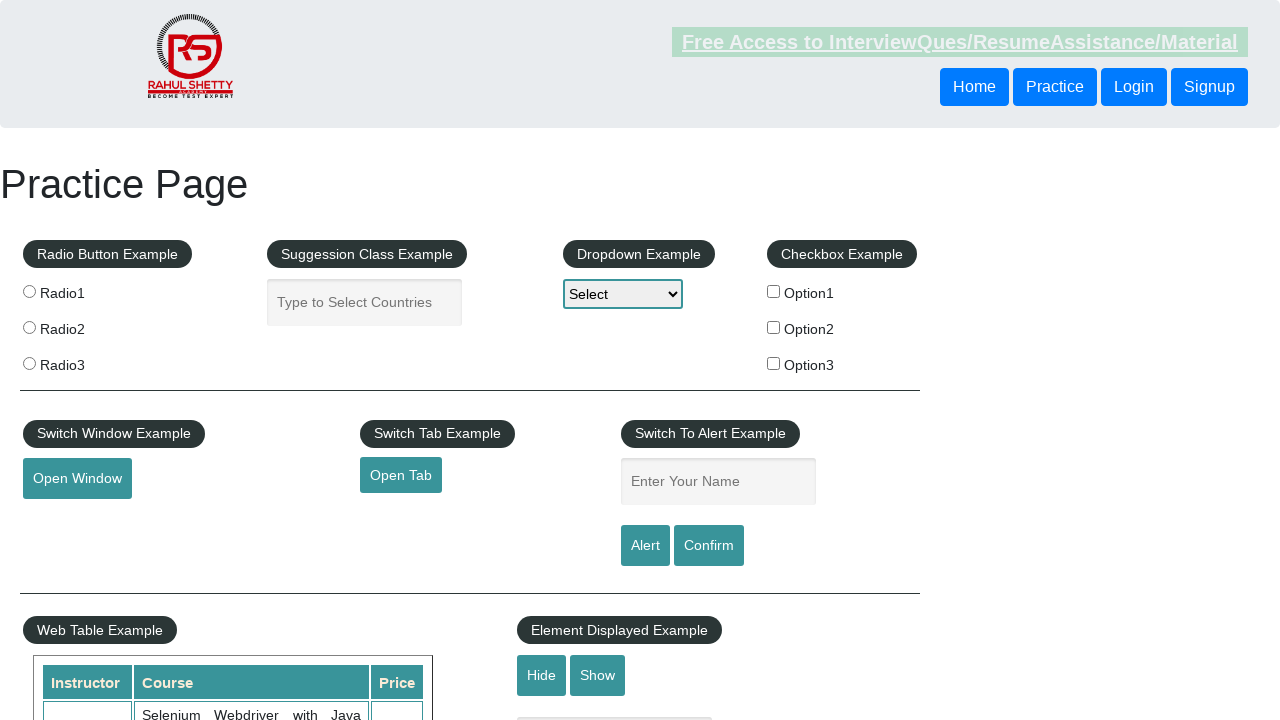

Retrieved href attribute from link 'REST API': http://www.restapitutorial.com/
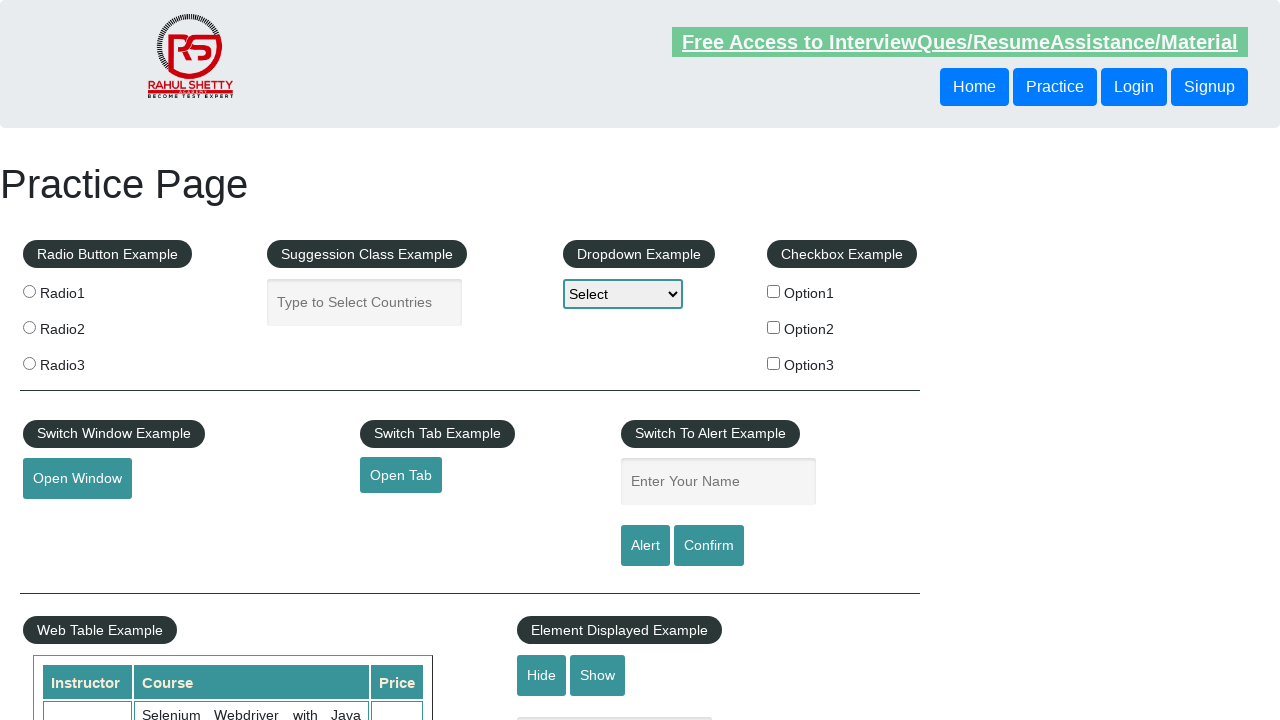

Verified link 'REST API' has a valid href attribute
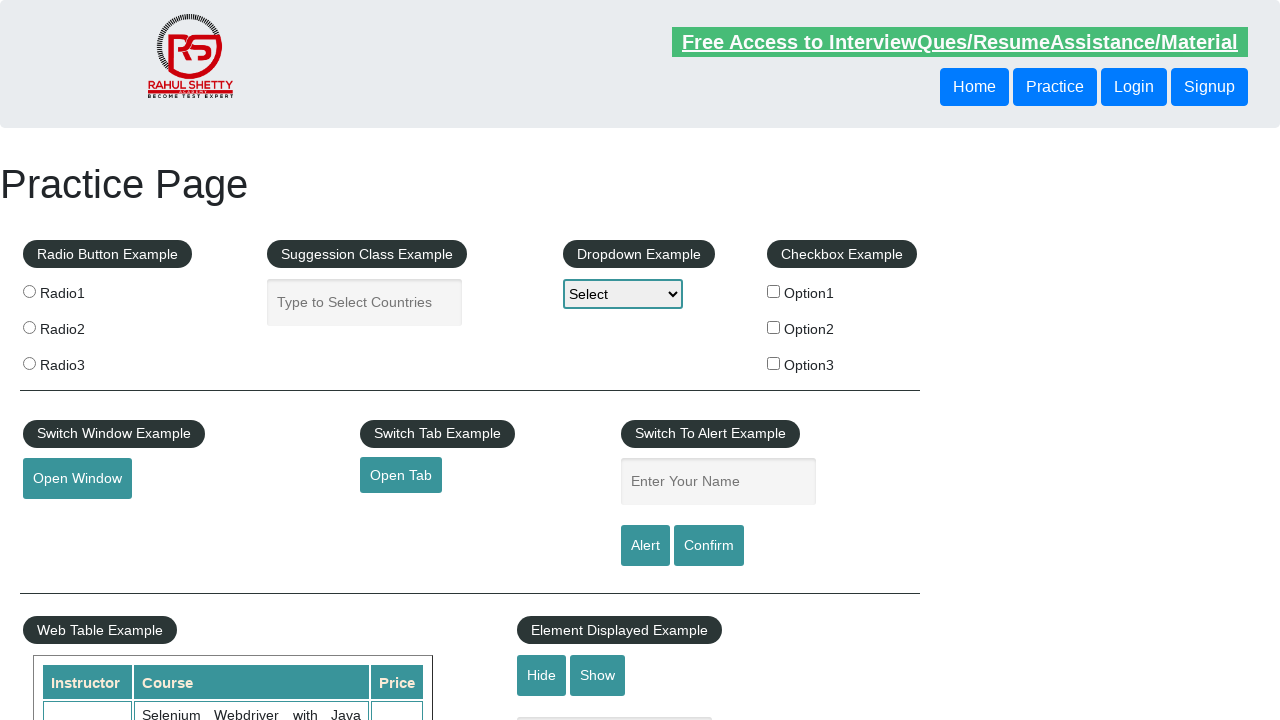

Verified footer link 'SoapUI' is visible
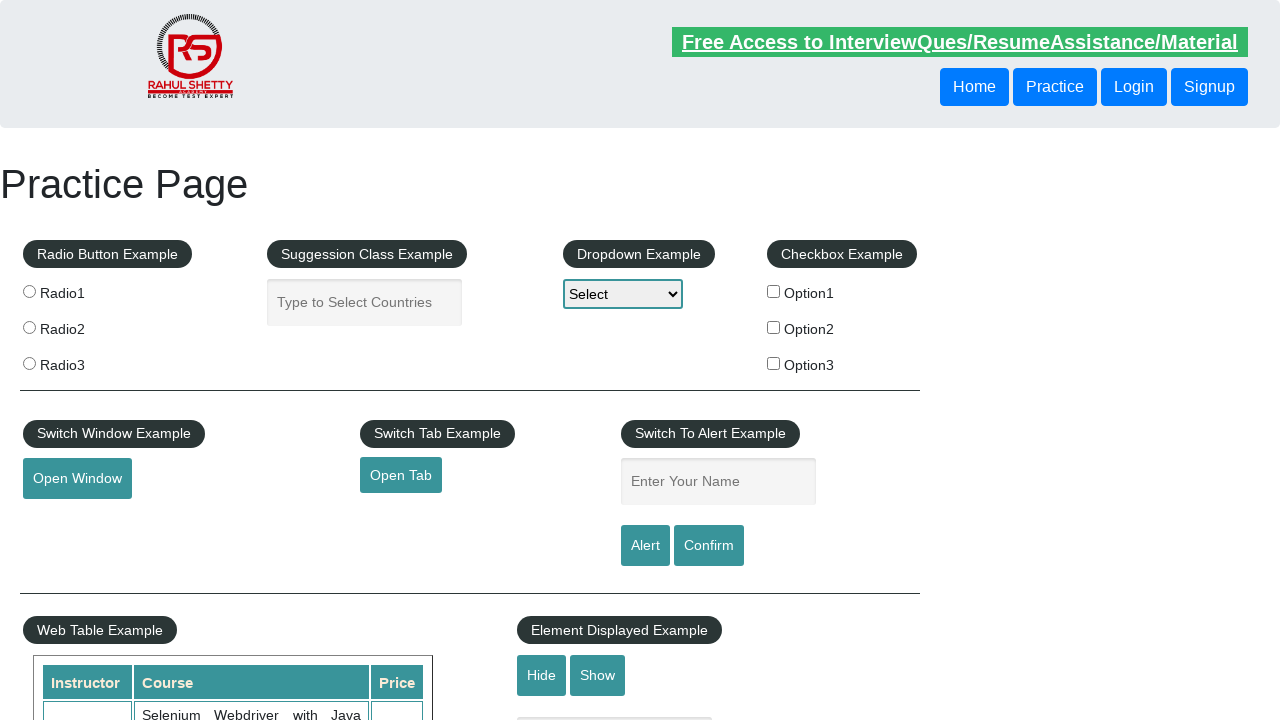

Retrieved href attribute from link 'SoapUI': https://www.soapui.org/
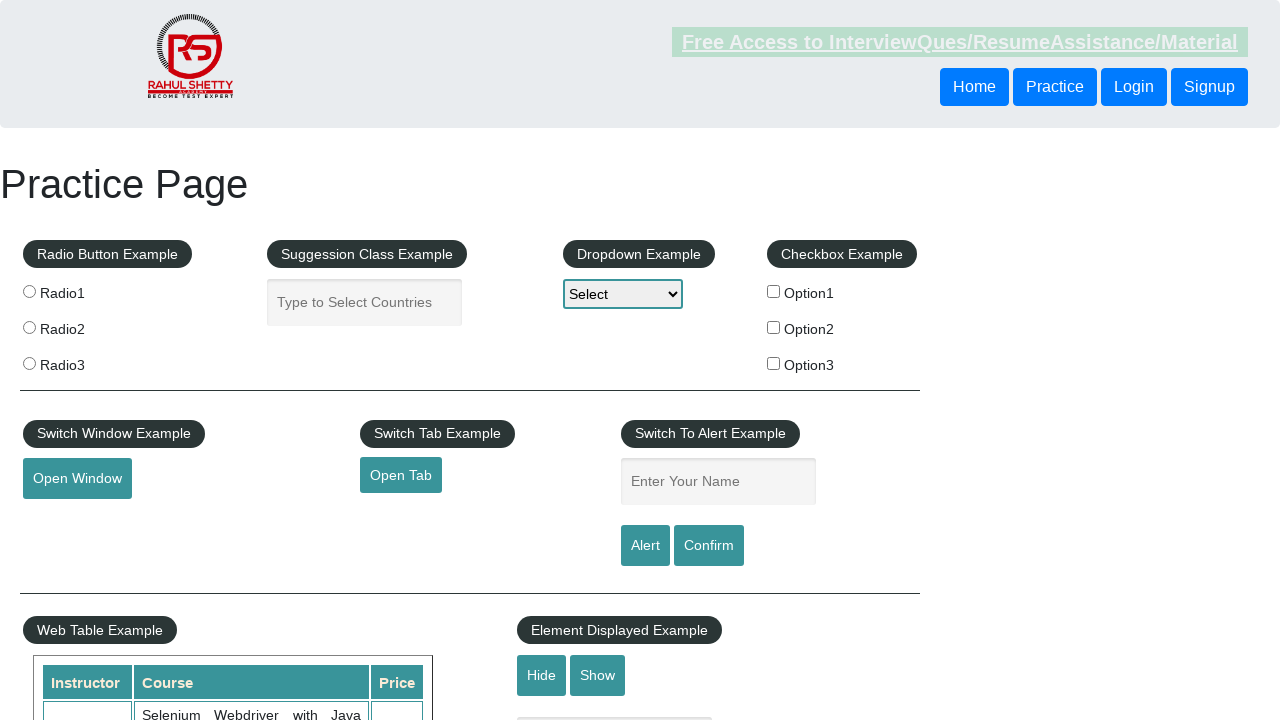

Verified link 'SoapUI' has a valid href attribute
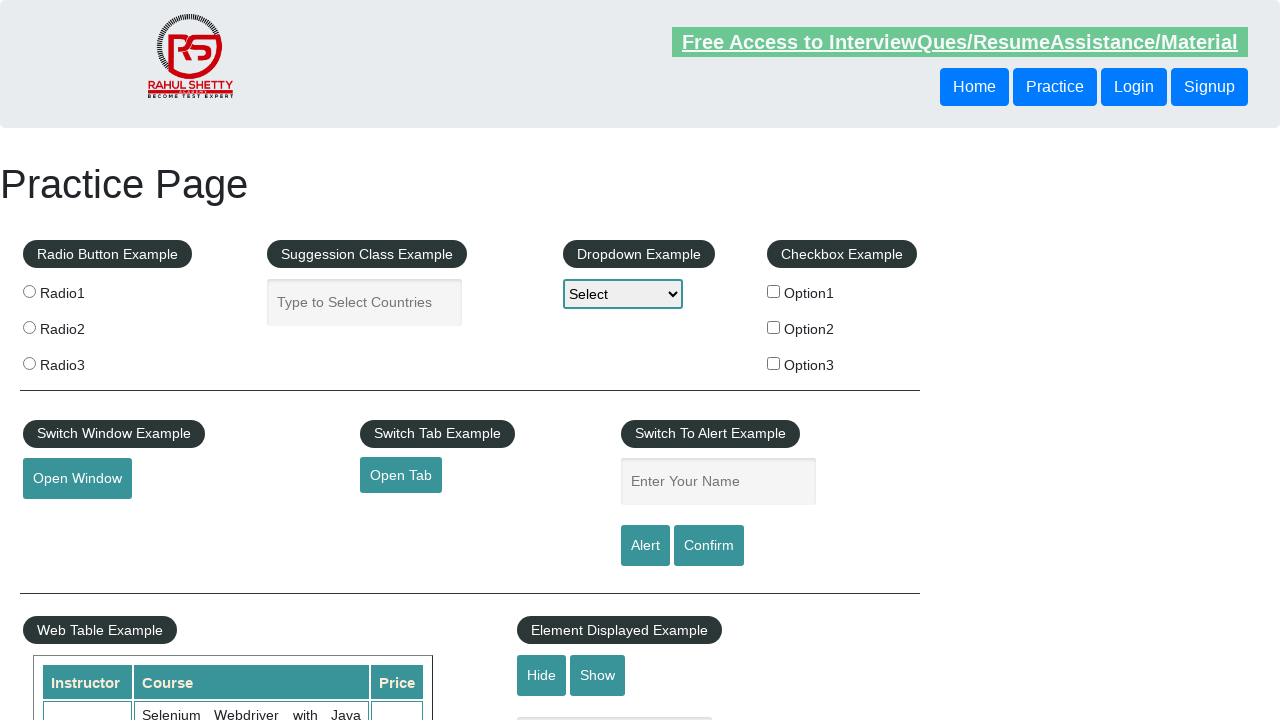

Verified footer link 'Appium' is visible
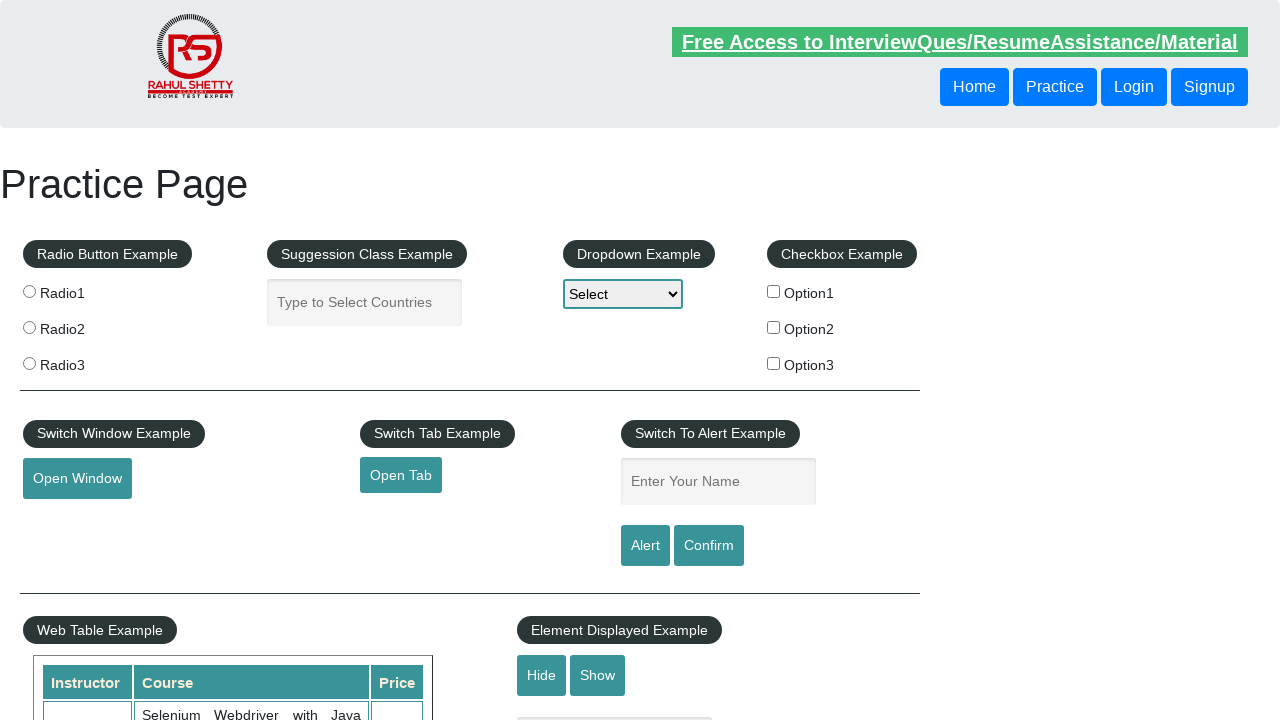

Retrieved href attribute from link 'Appium': https://courses.rahulshettyacademy.com/p/appium-tutorial
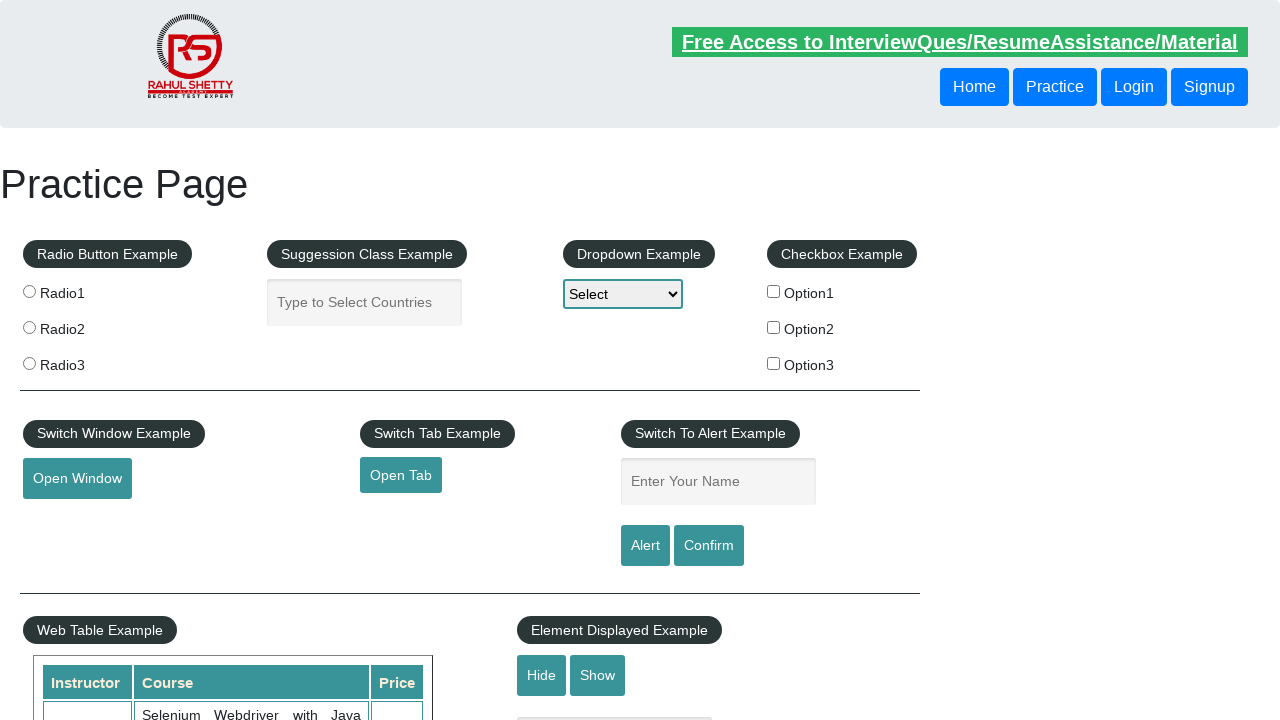

Verified link 'Appium' has a valid href attribute
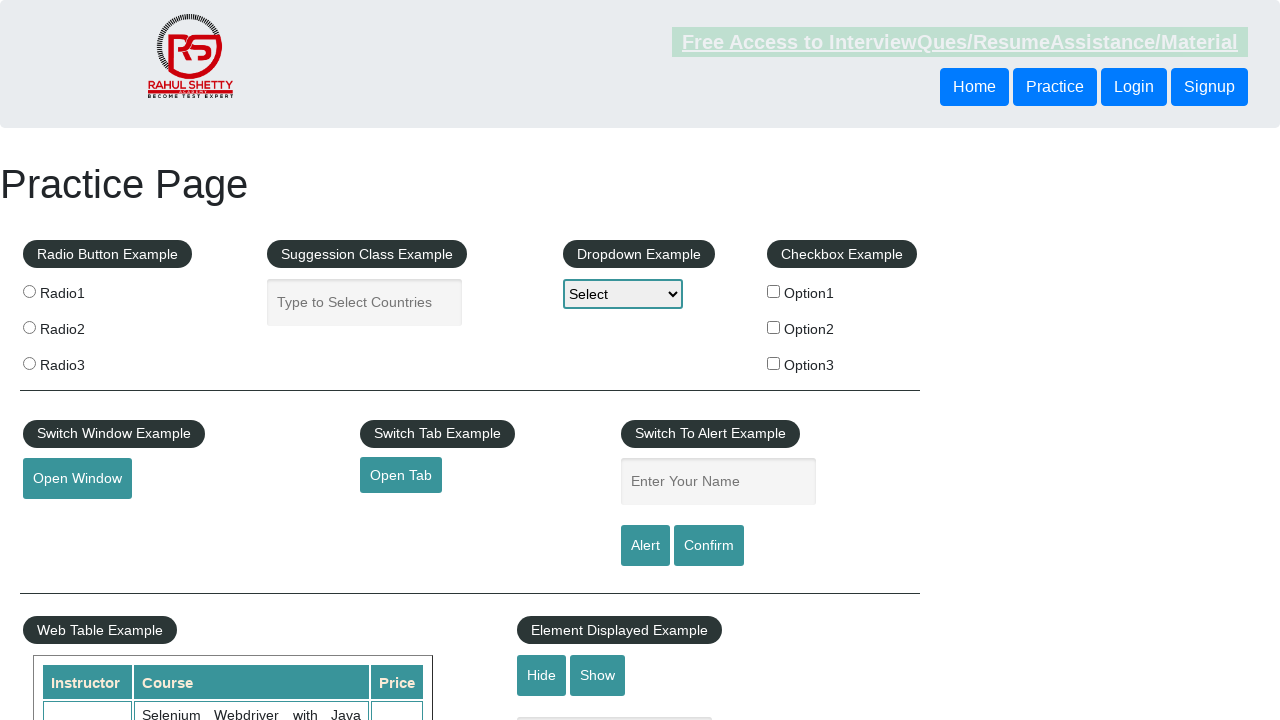

Verified footer link 'JMeter' is visible
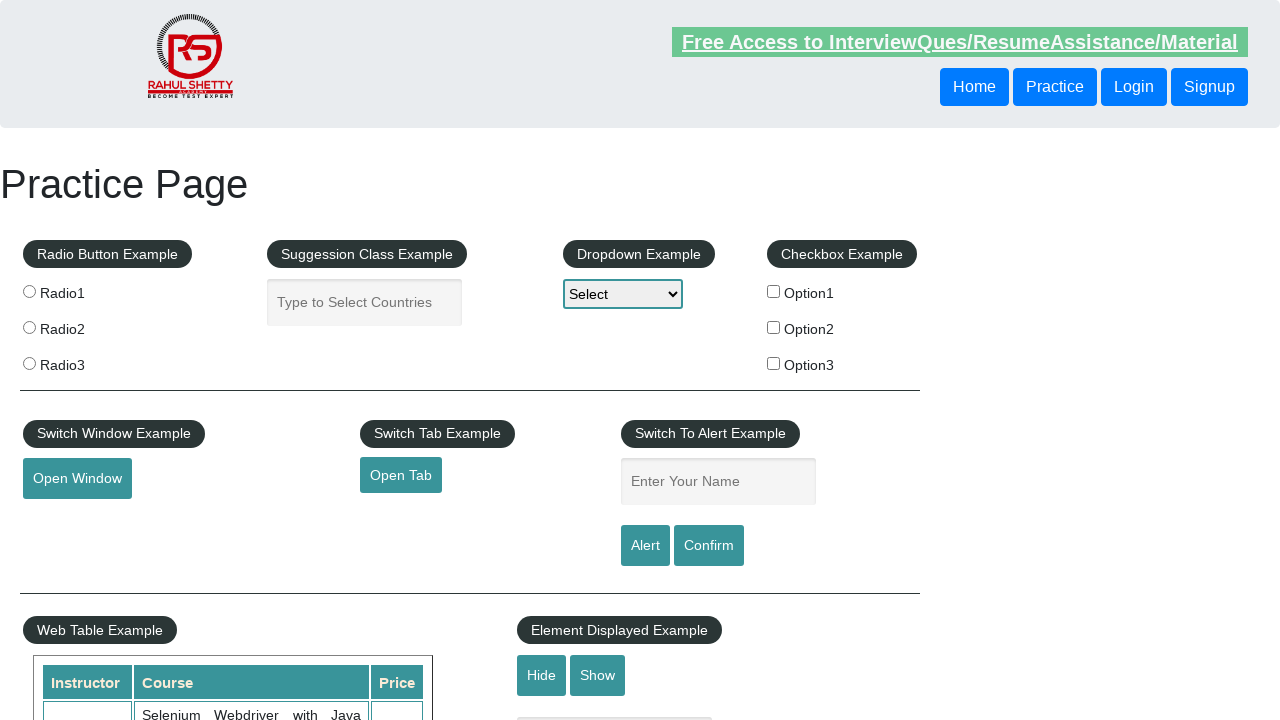

Retrieved href attribute from link 'JMeter': https://jmeter.apache.org/
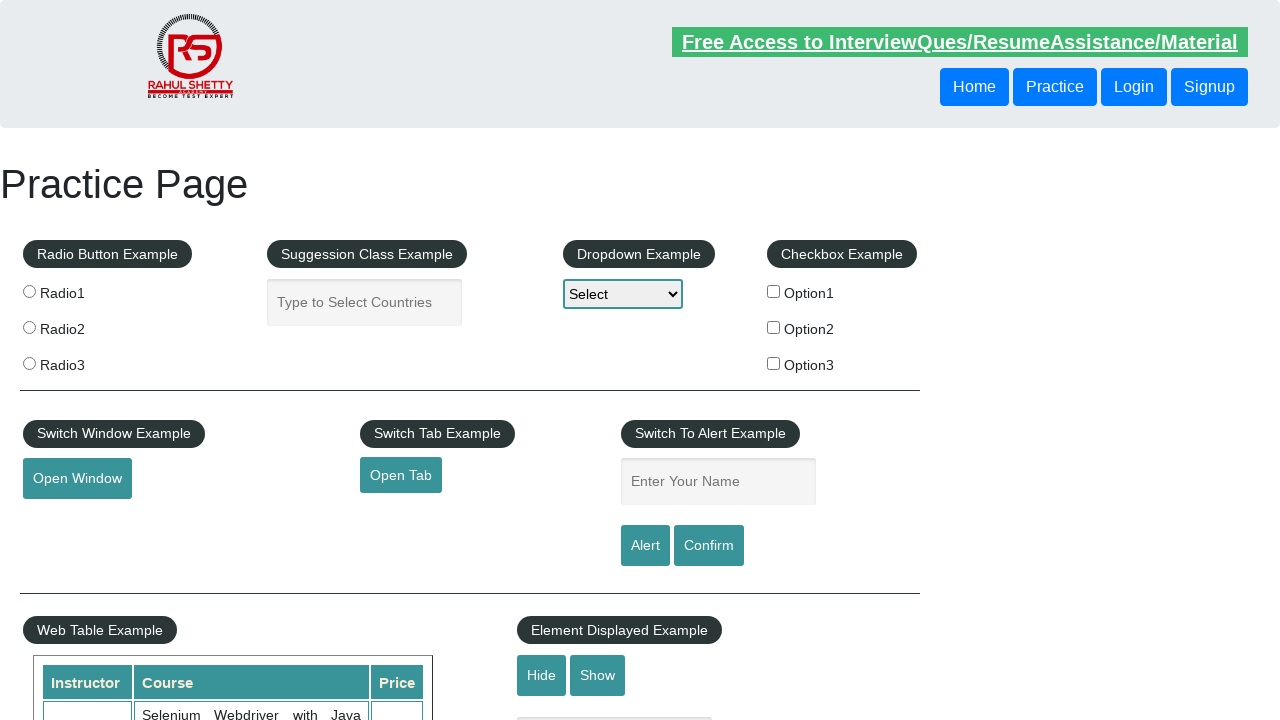

Verified link 'JMeter' has a valid href attribute
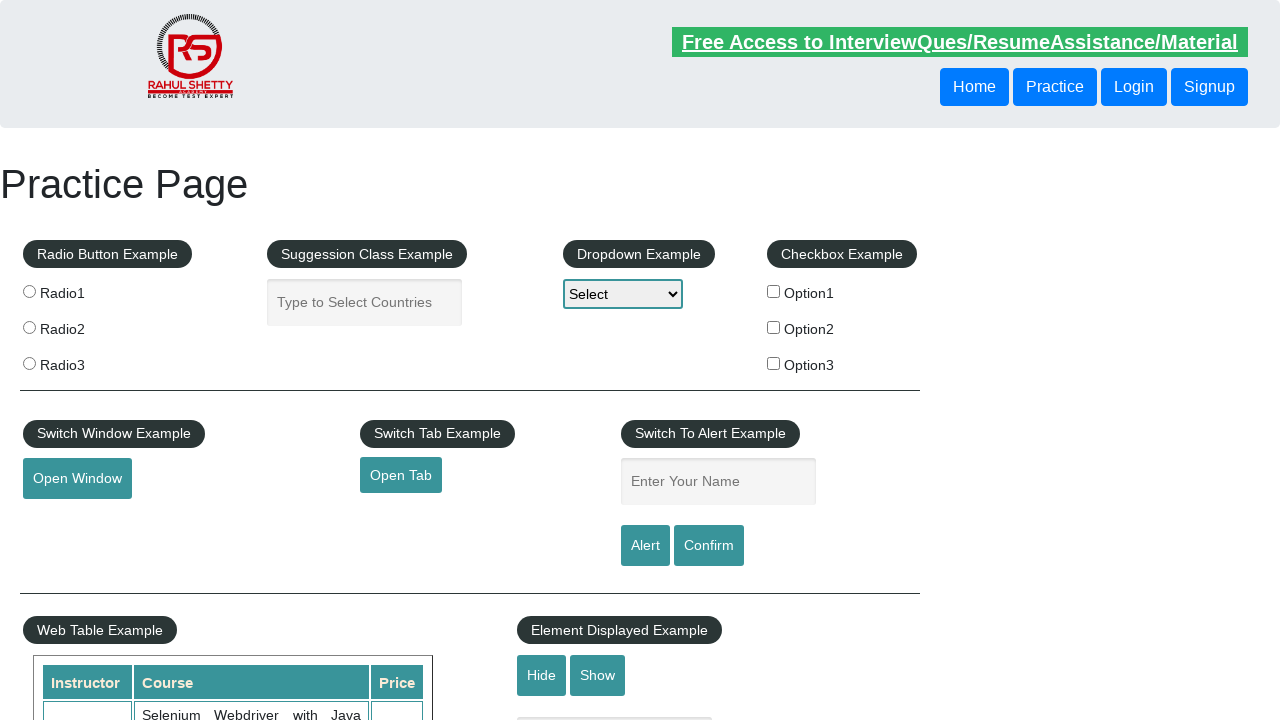

Verified footer link 'Latest News' is visible
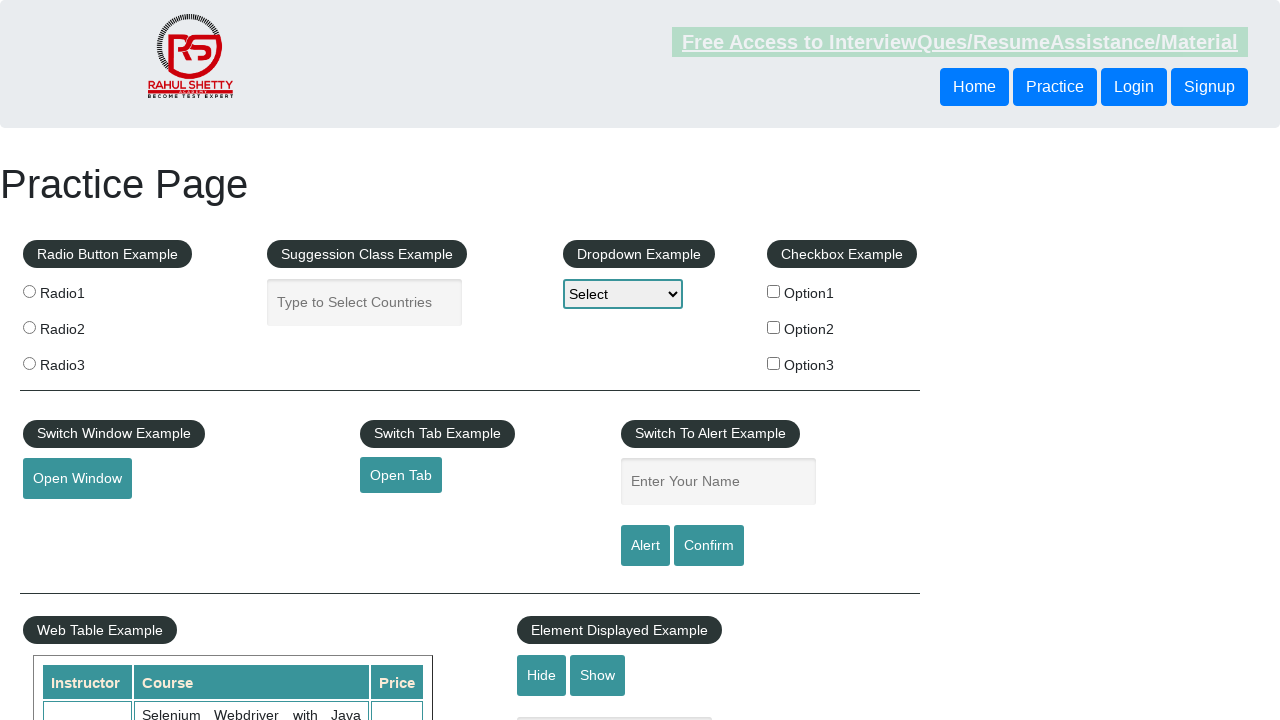

Retrieved href attribute from link 'Latest News': #
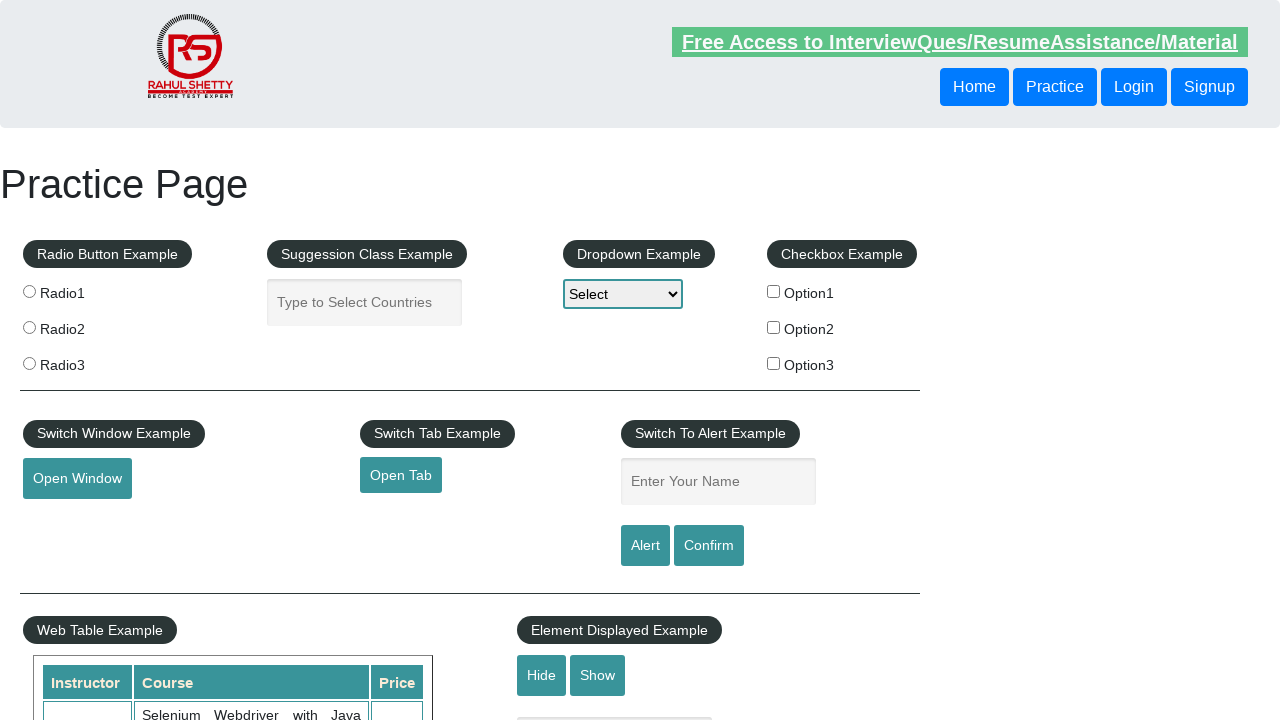

Verified link 'Latest News' has a valid href attribute
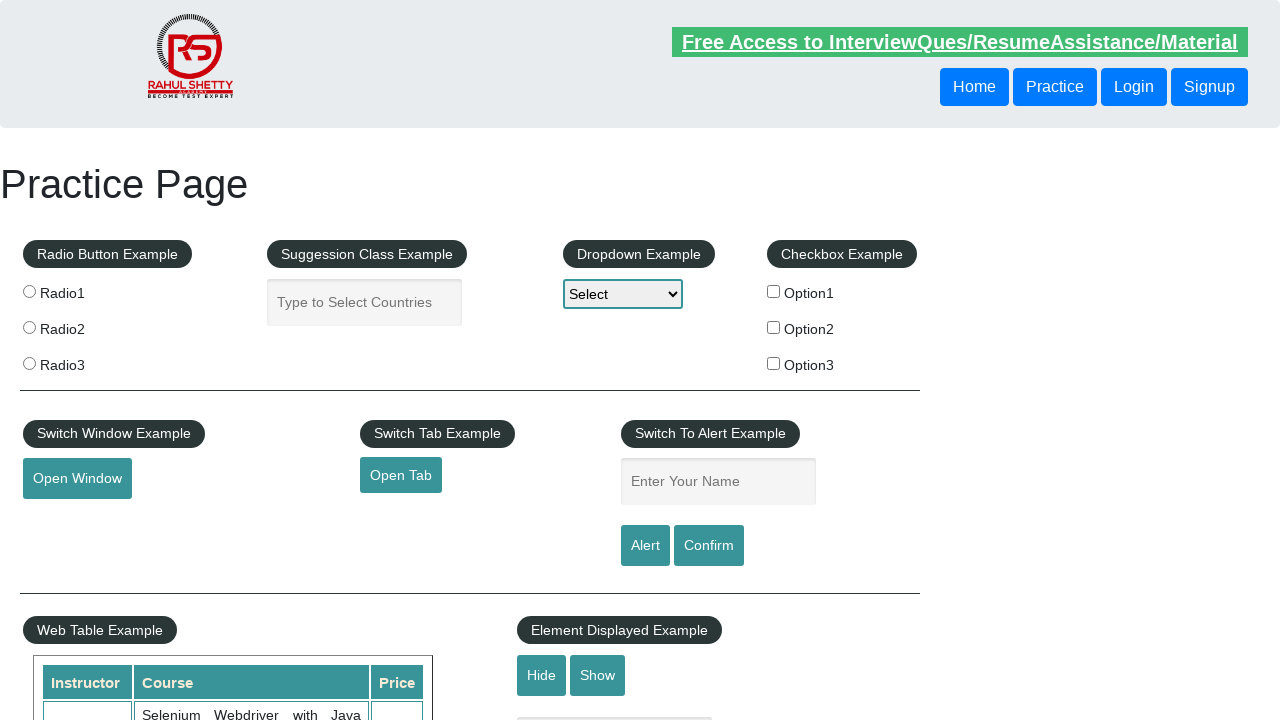

Verified footer link 'Broken Link' is visible
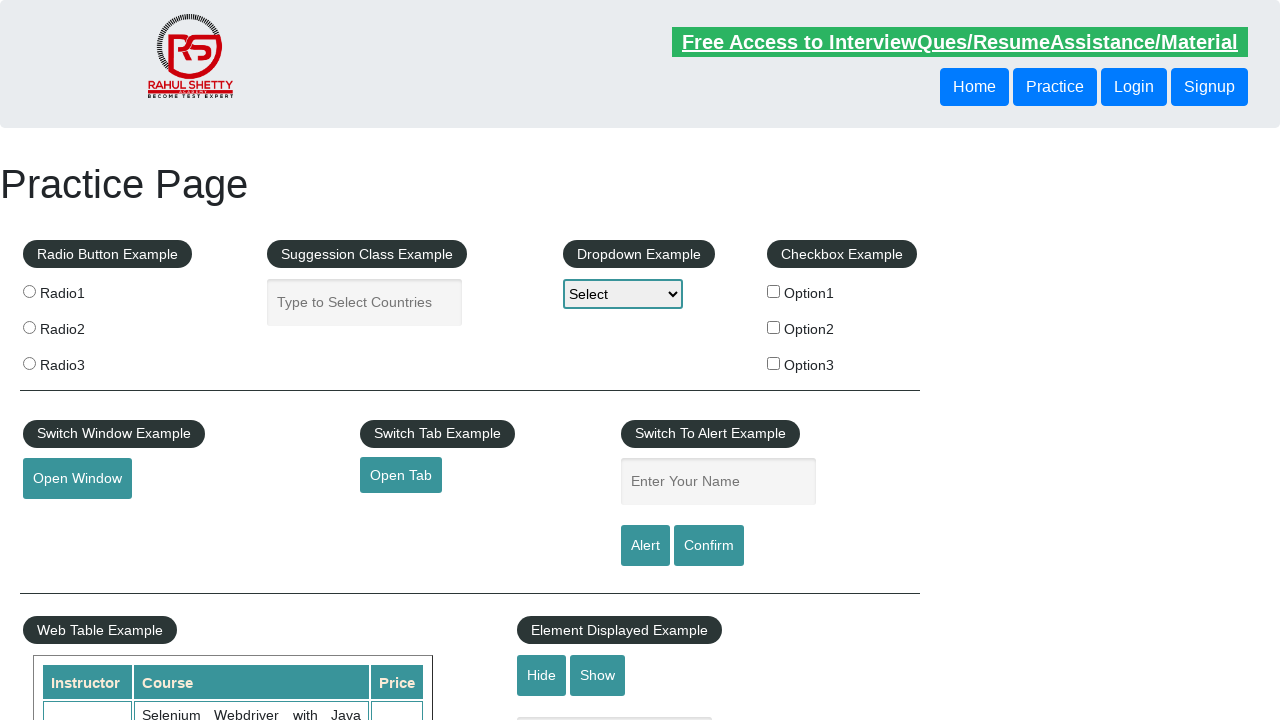

Retrieved href attribute from link 'Broken Link': https://rahulshettyacademy.com/brokenlink
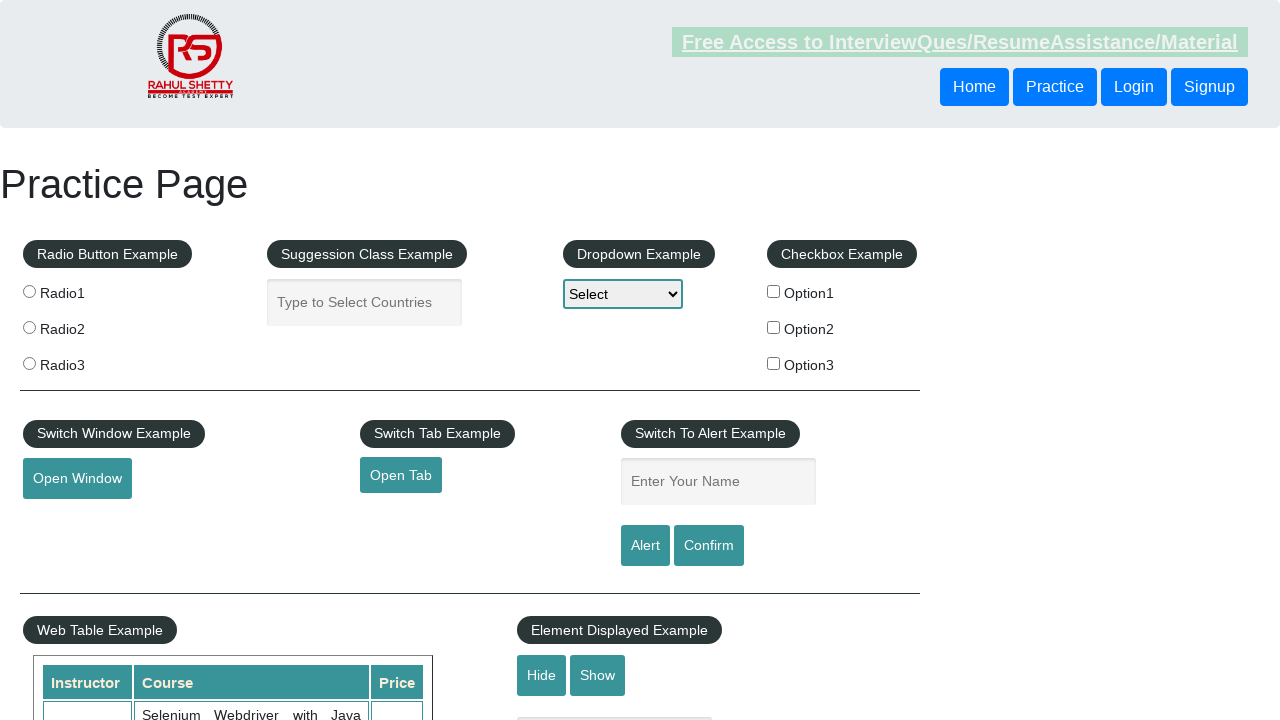

Verified link 'Broken Link' has a valid href attribute
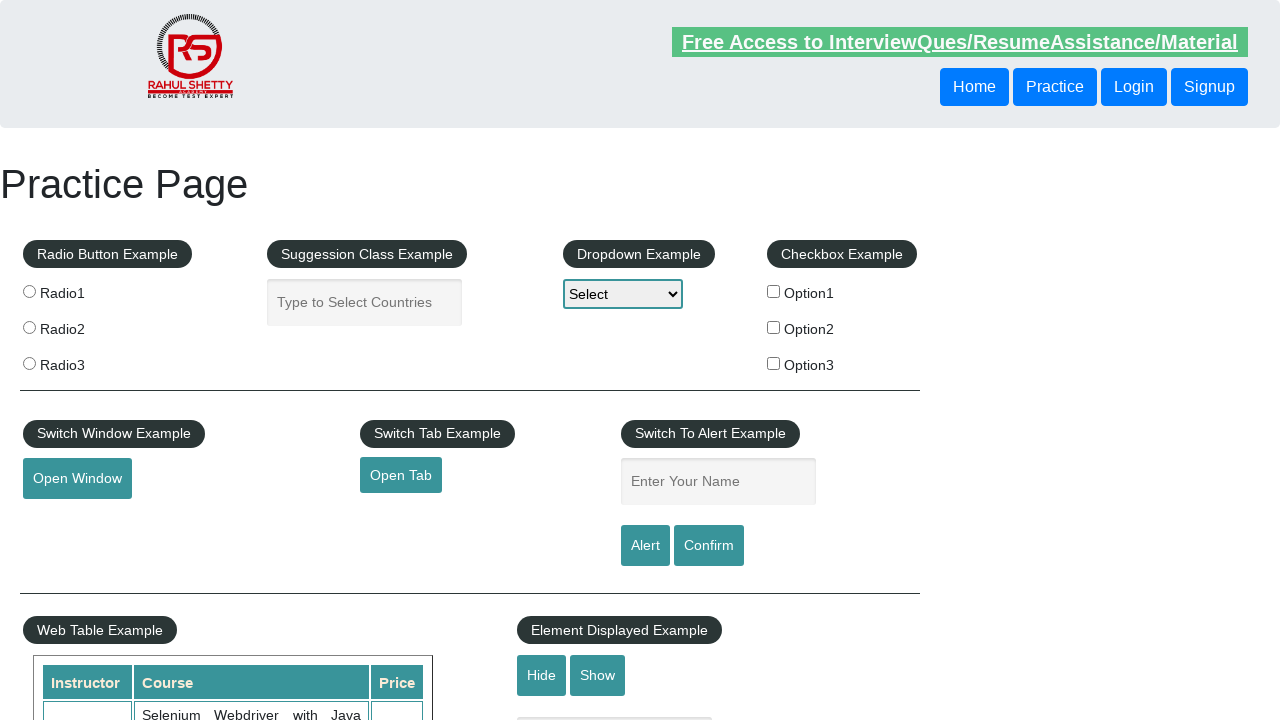

Verified footer link 'Dummy Content for Testing.' is visible
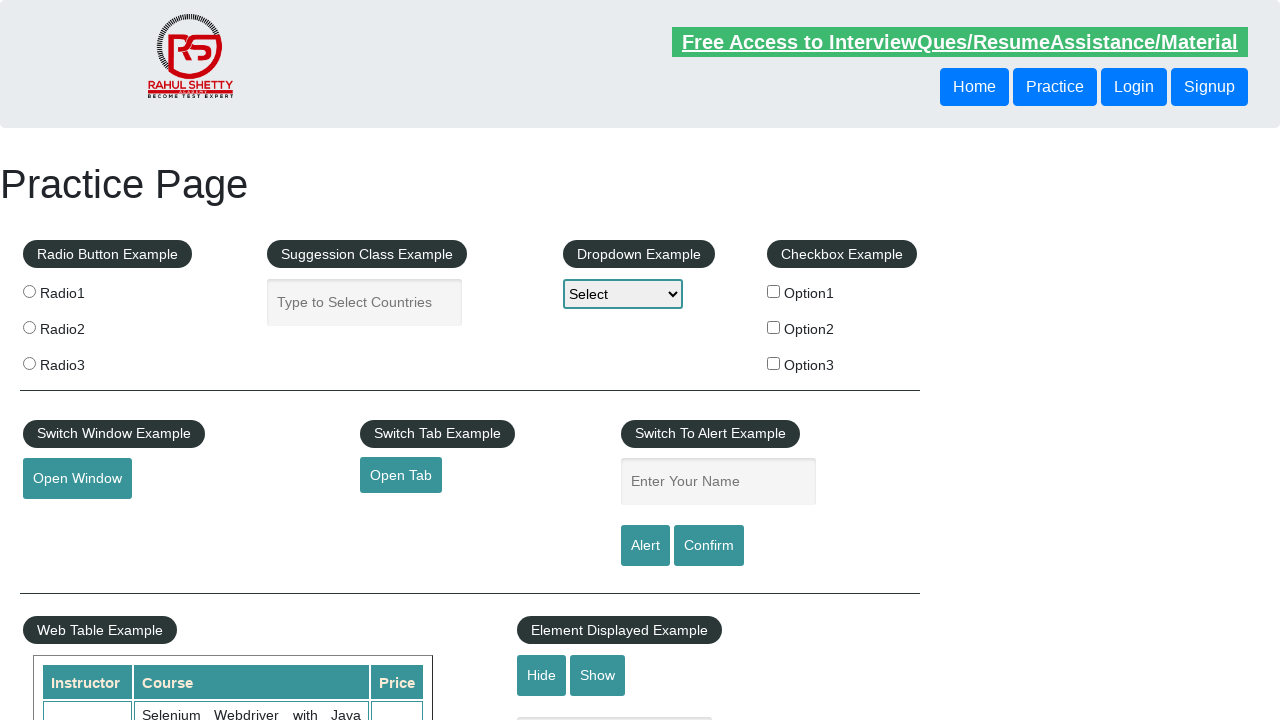

Retrieved href attribute from link 'Dummy Content for Testing.': #
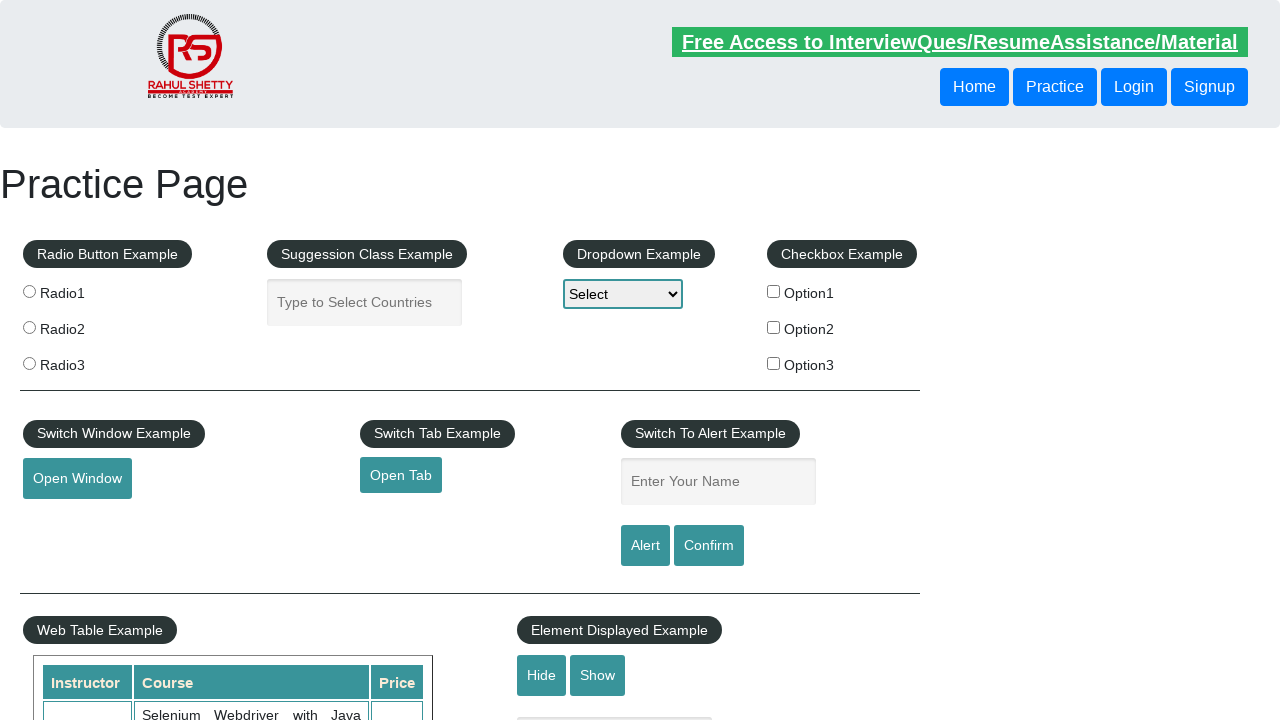

Verified link 'Dummy Content for Testing.' has a valid href attribute
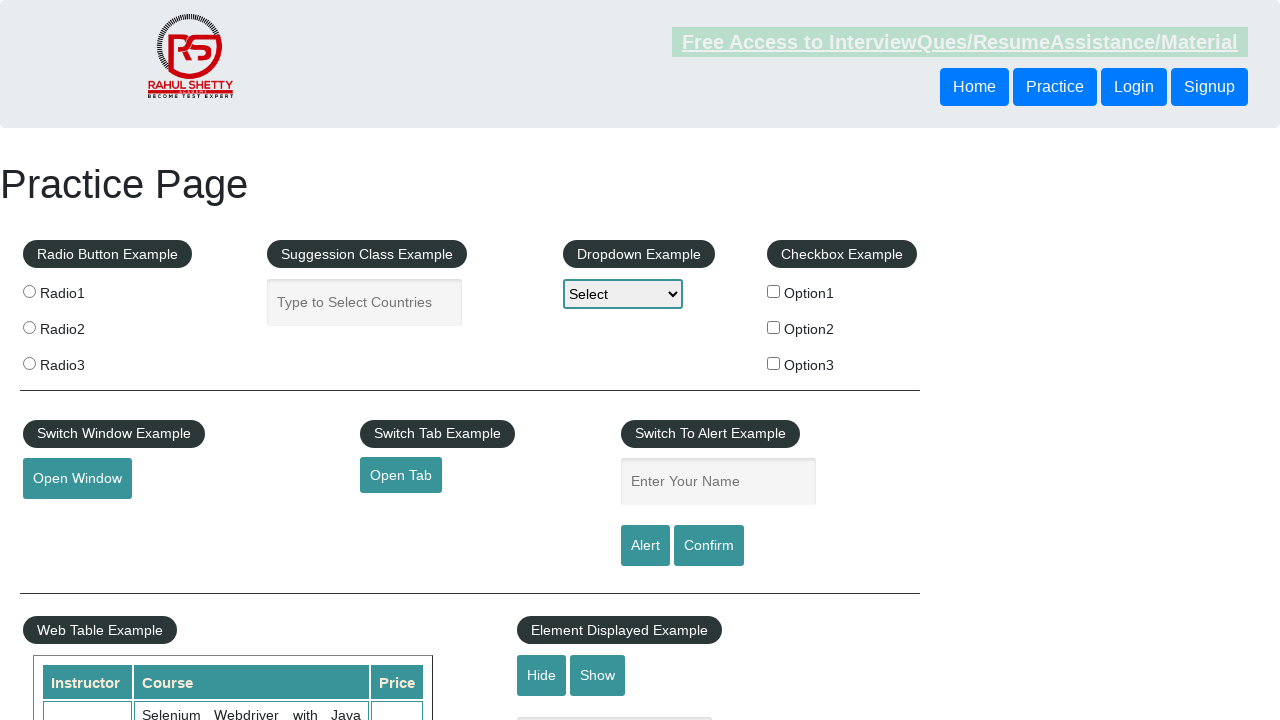

Verified footer link 'Dummy Content for Testing.' is visible
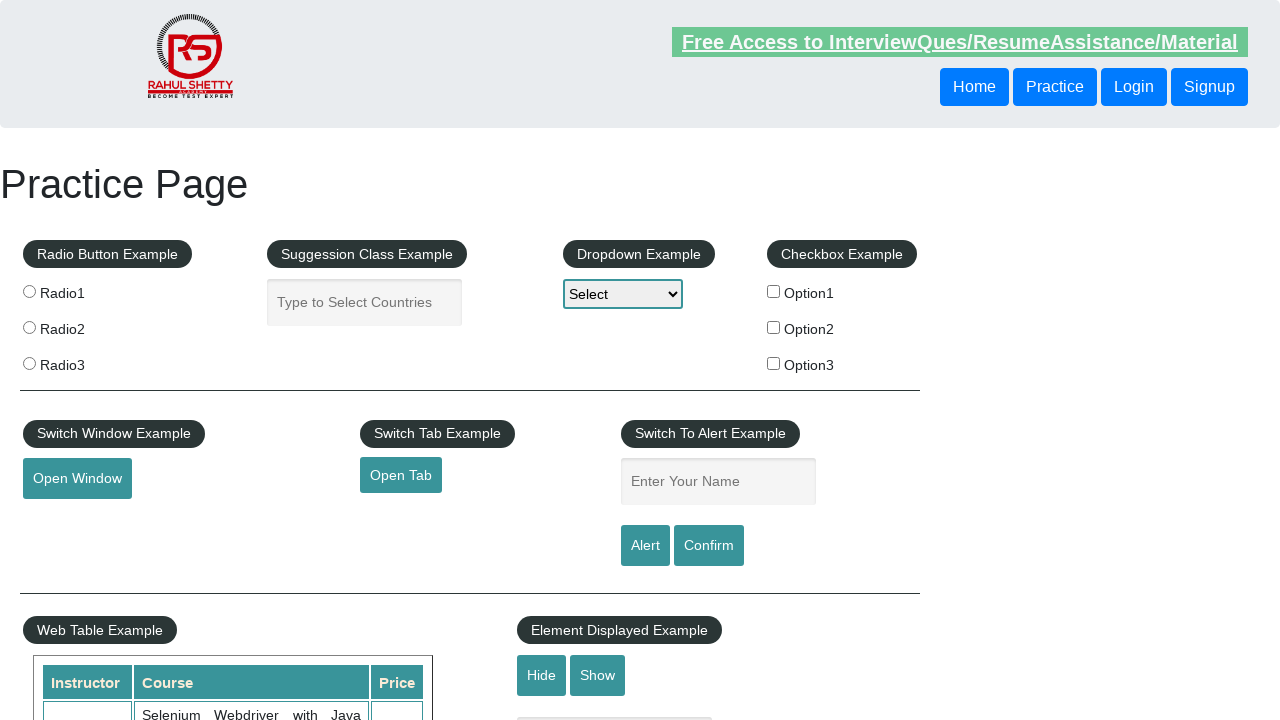

Retrieved href attribute from link 'Dummy Content for Testing.': #
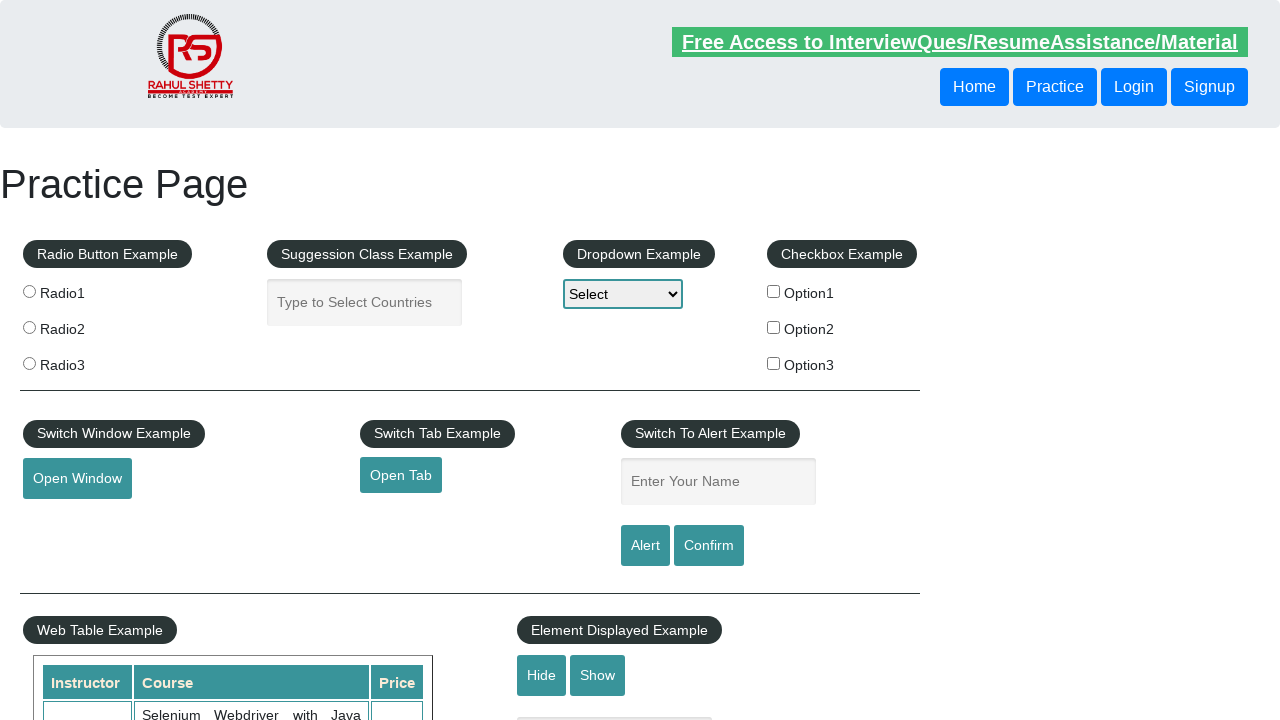

Verified link 'Dummy Content for Testing.' has a valid href attribute
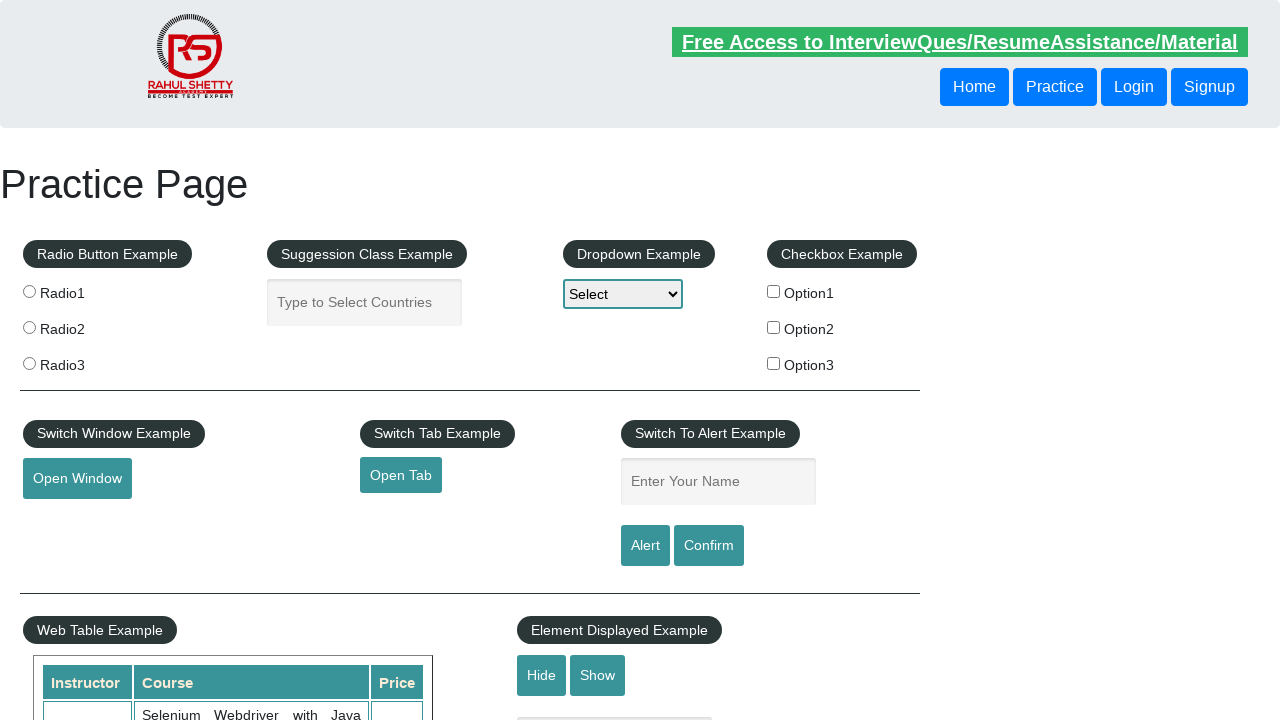

Verified footer link 'Dummy Content for Testing.' is visible
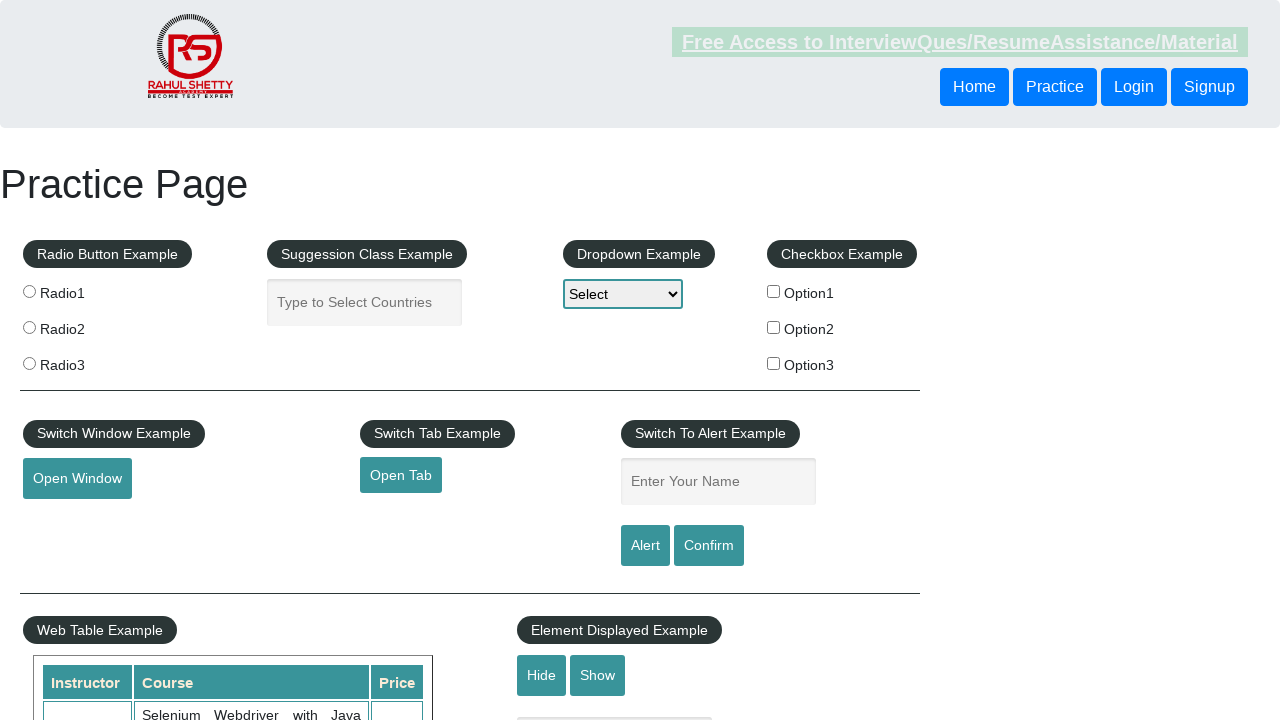

Retrieved href attribute from link 'Dummy Content for Testing.': #
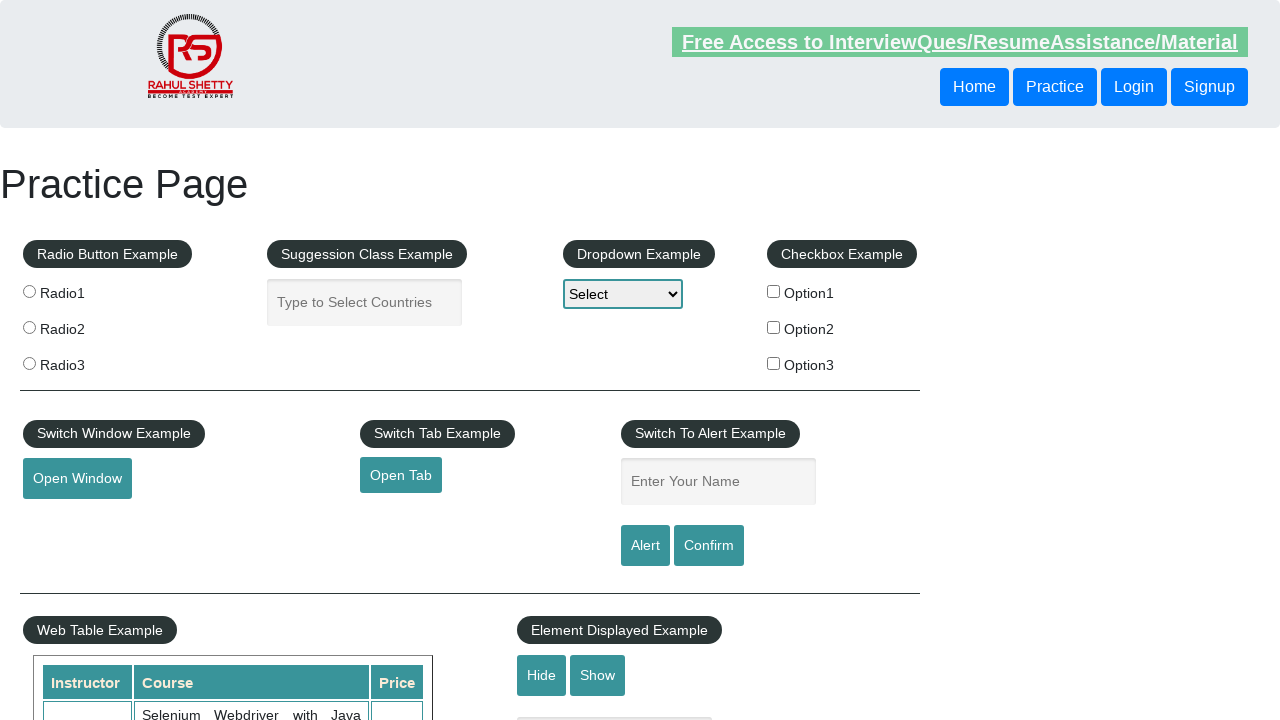

Verified link 'Dummy Content for Testing.' has a valid href attribute
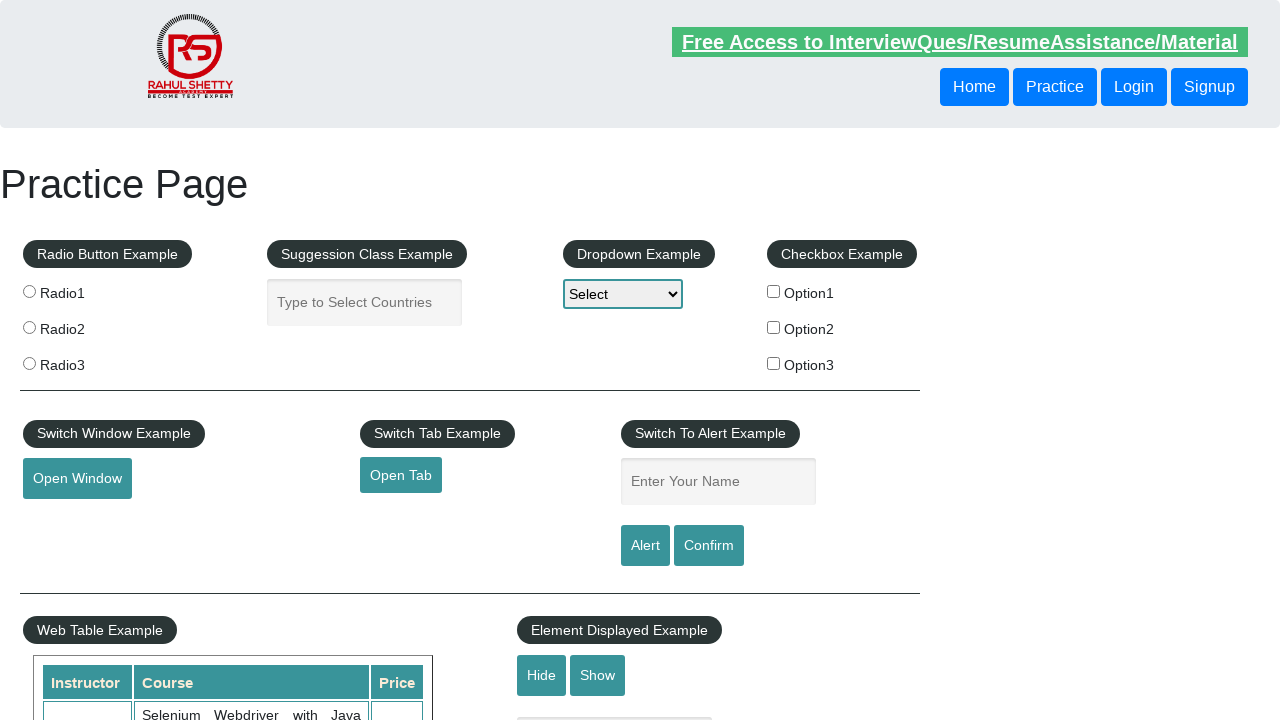

Verified footer link 'Contact info' is visible
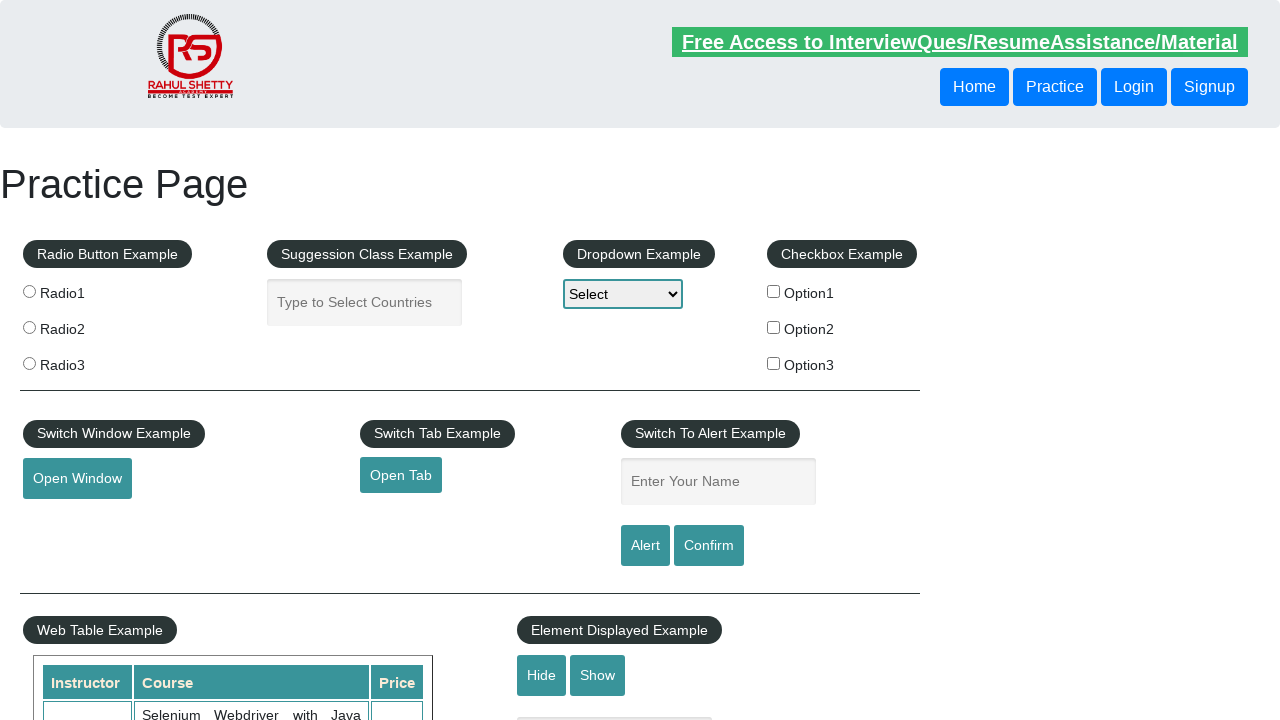

Retrieved href attribute from link 'Contact info': #
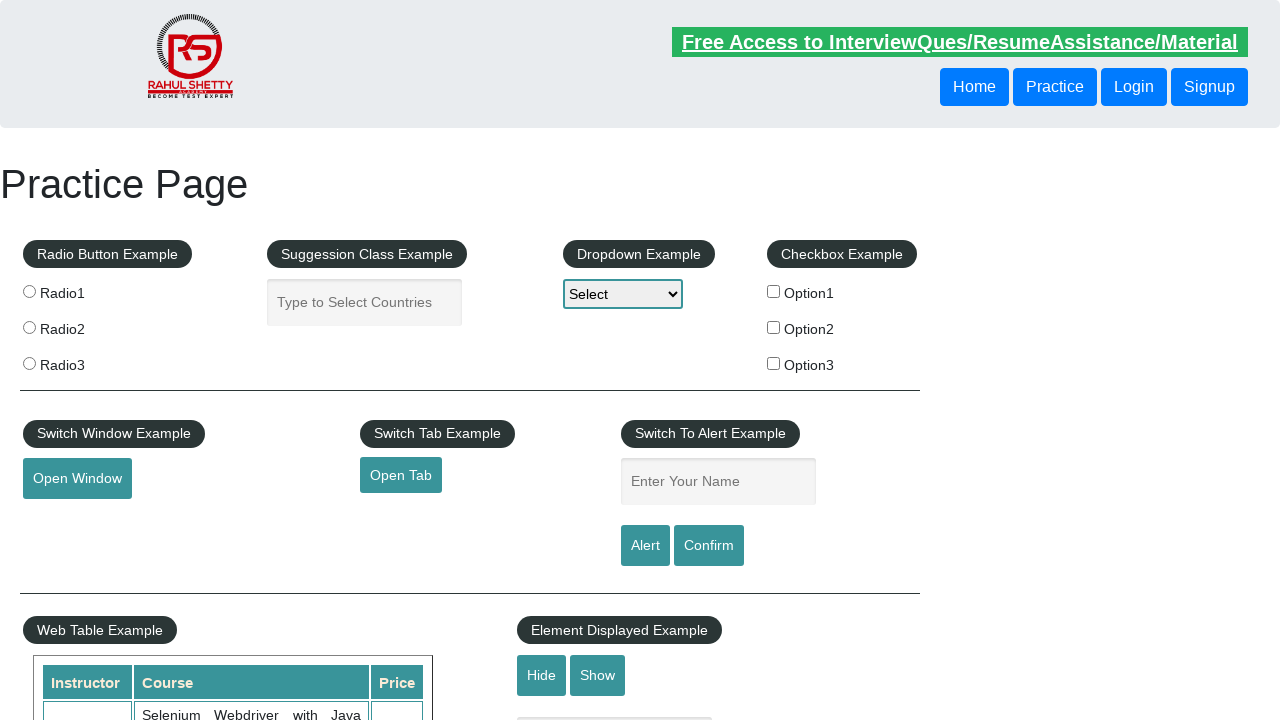

Verified link 'Contact info' has a valid href attribute
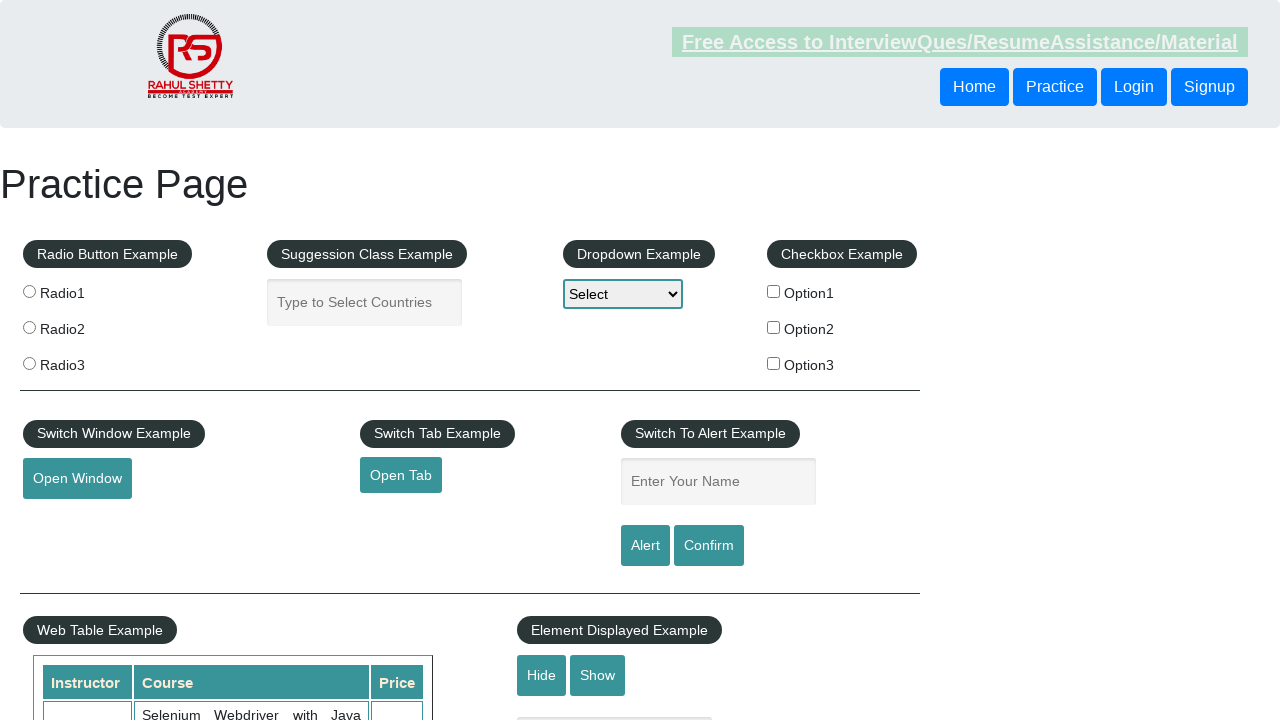

Verified footer link 'Dummy Content for Testing.' is visible
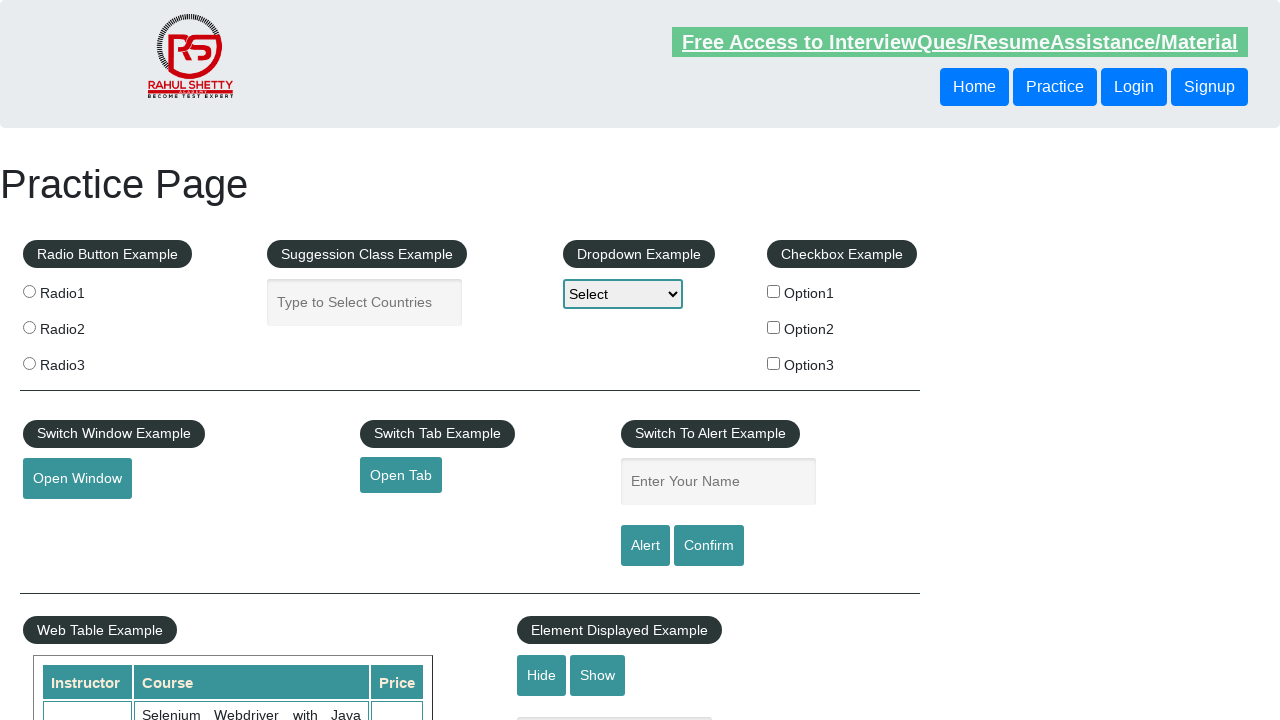

Retrieved href attribute from link 'Dummy Content for Testing.': #
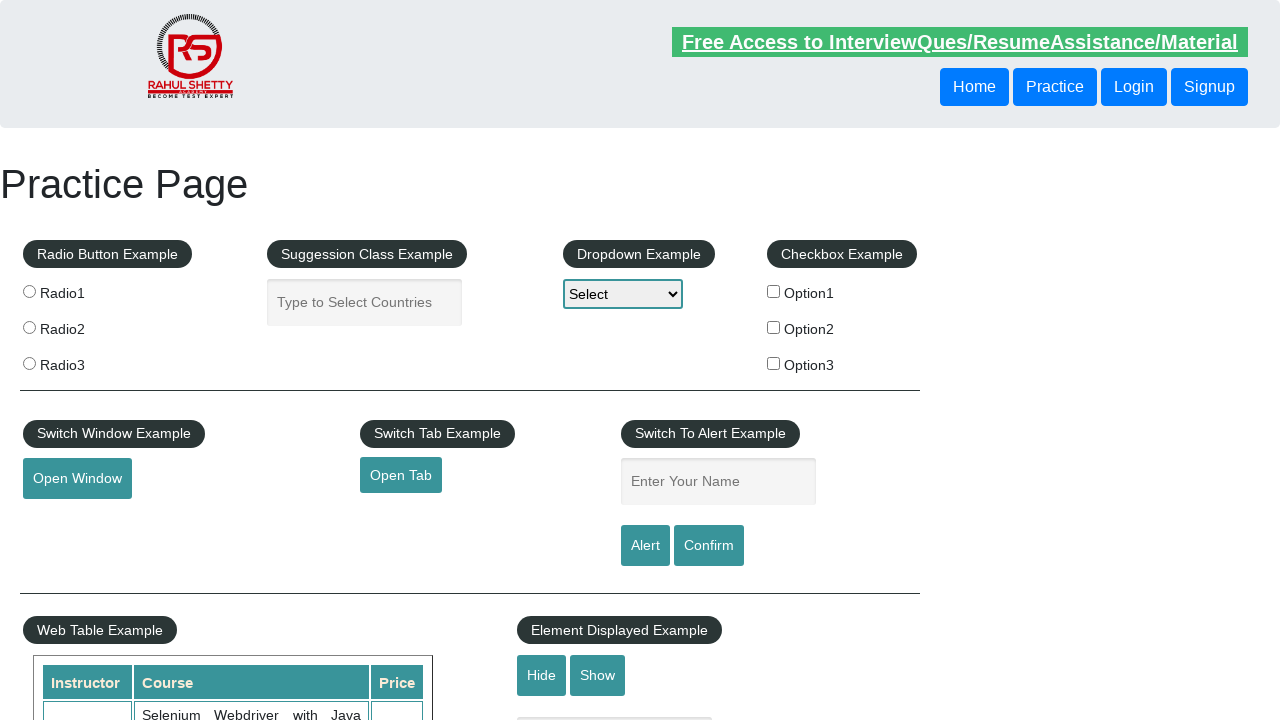

Verified link 'Dummy Content for Testing.' has a valid href attribute
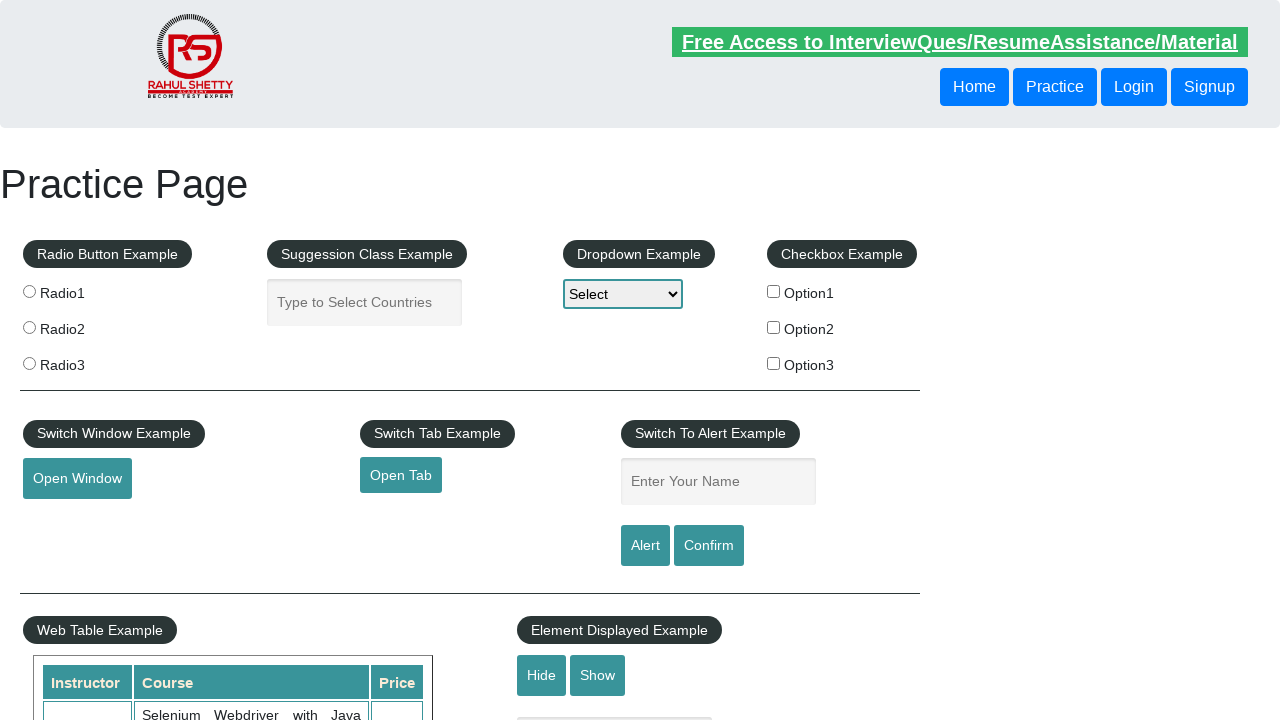

Verified footer link 'Dummy Content for Testing.' is visible
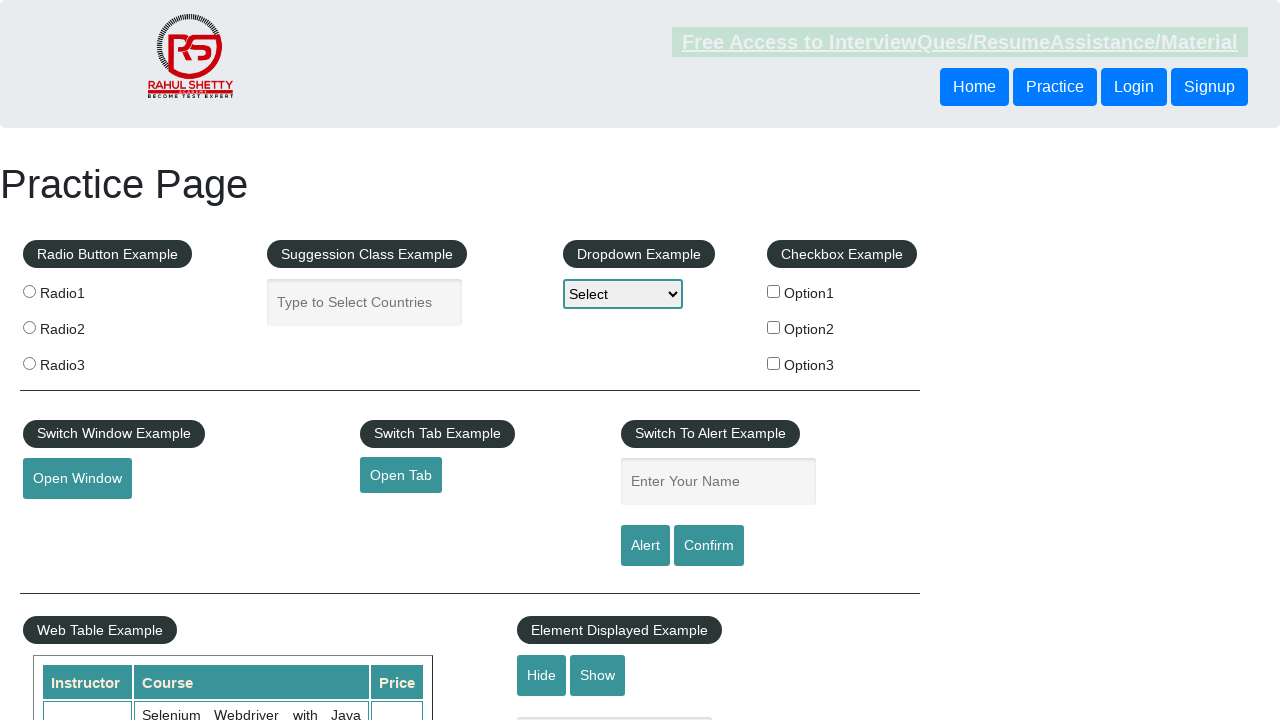

Retrieved href attribute from link 'Dummy Content for Testing.': #
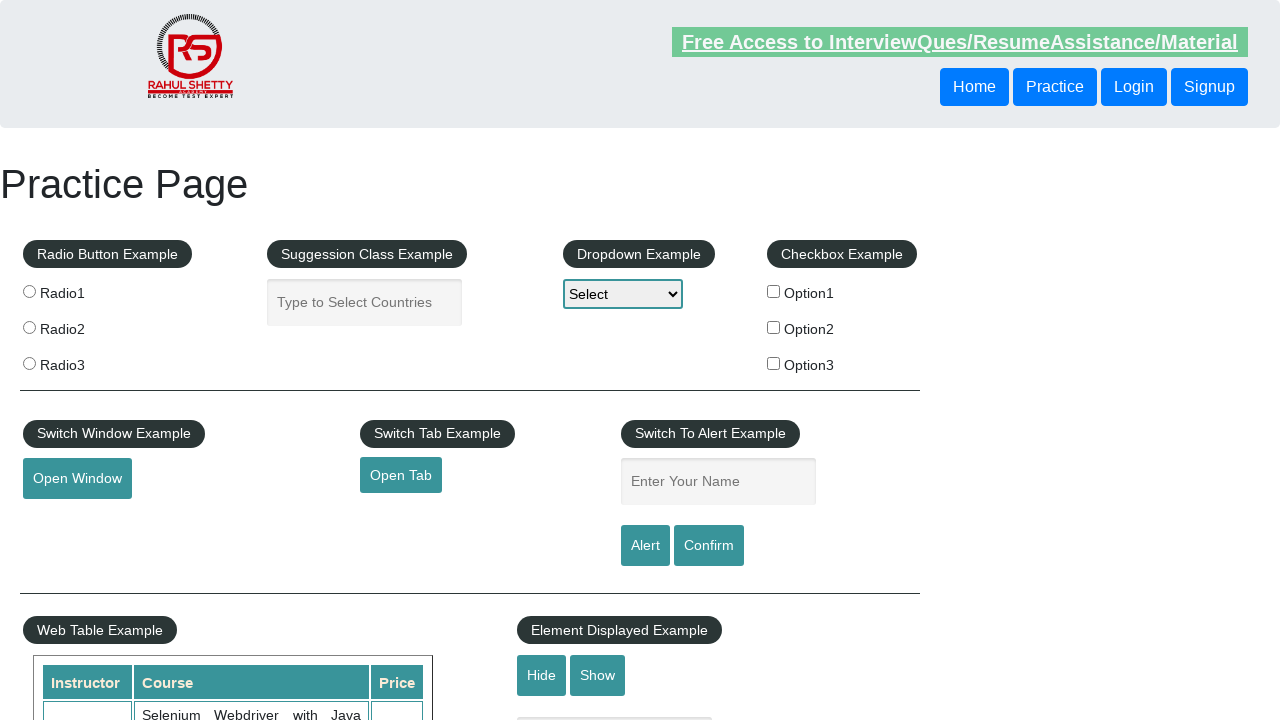

Verified link 'Dummy Content for Testing.' has a valid href attribute
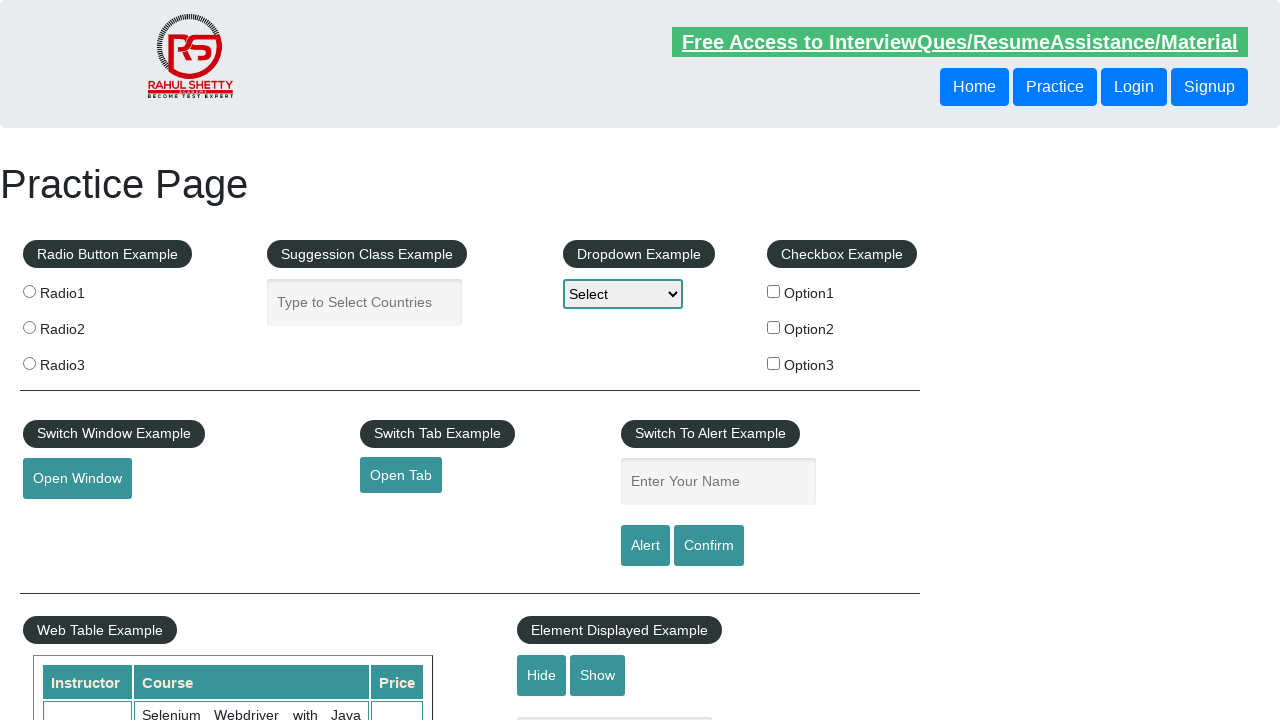

Verified footer link 'Dummy Content for Testing.' is visible
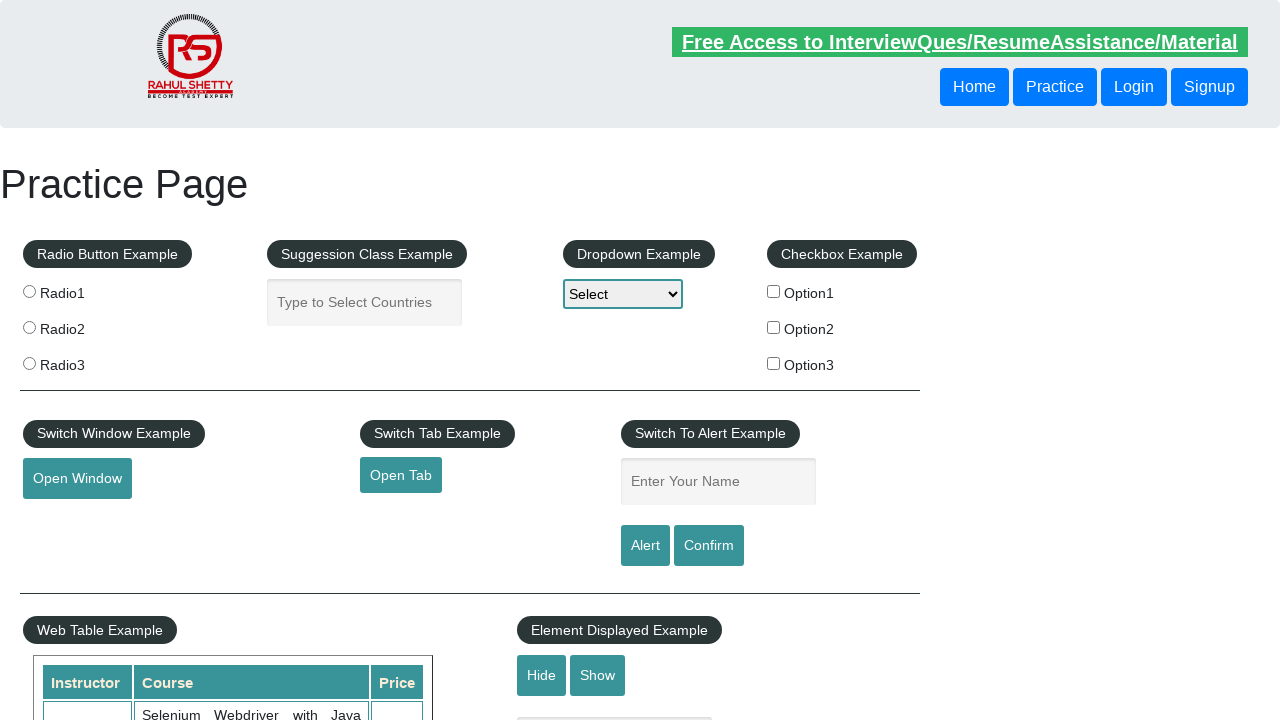

Retrieved href attribute from link 'Dummy Content for Testing.': #
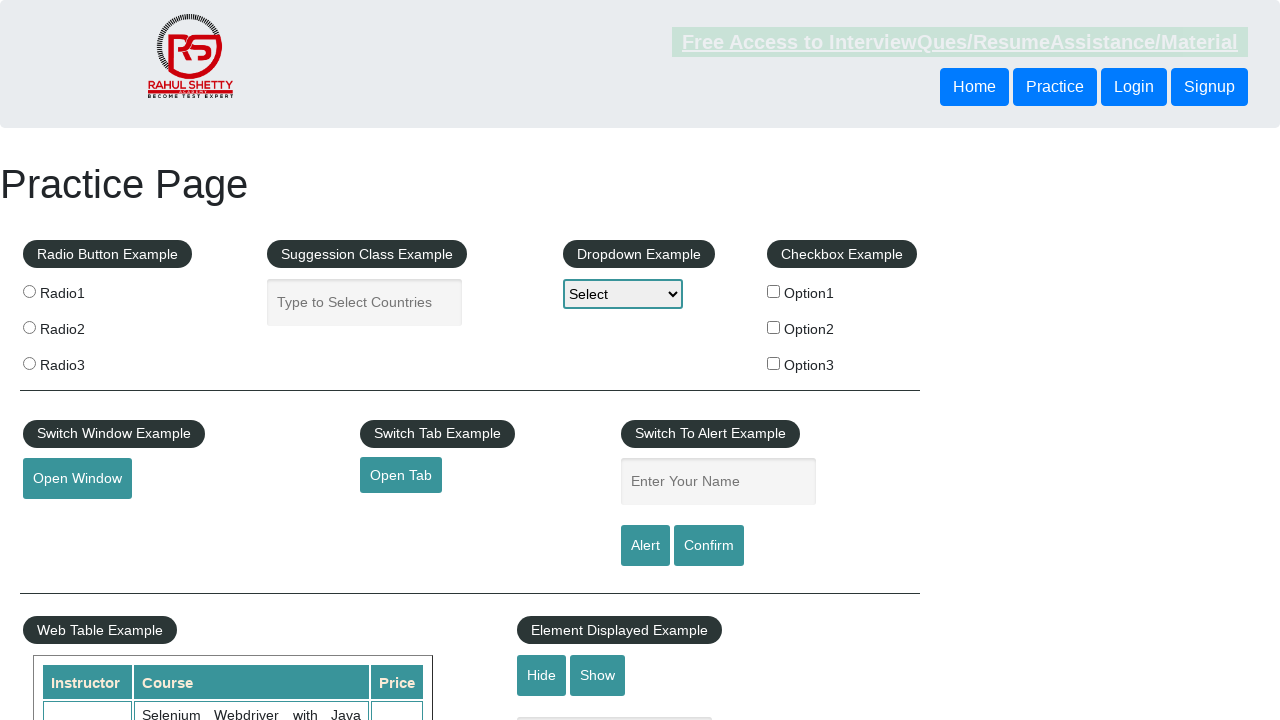

Verified link 'Dummy Content for Testing.' has a valid href attribute
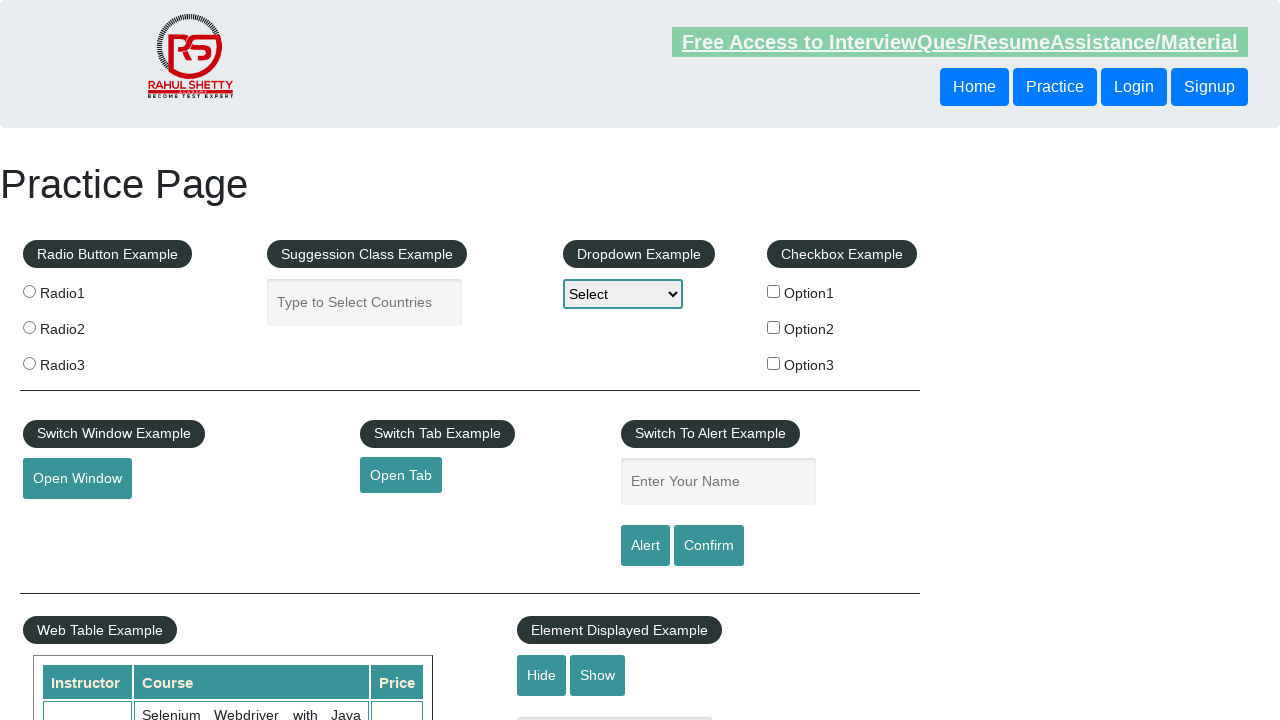

Verified footer link 'Dummy Content for Testing.' is visible
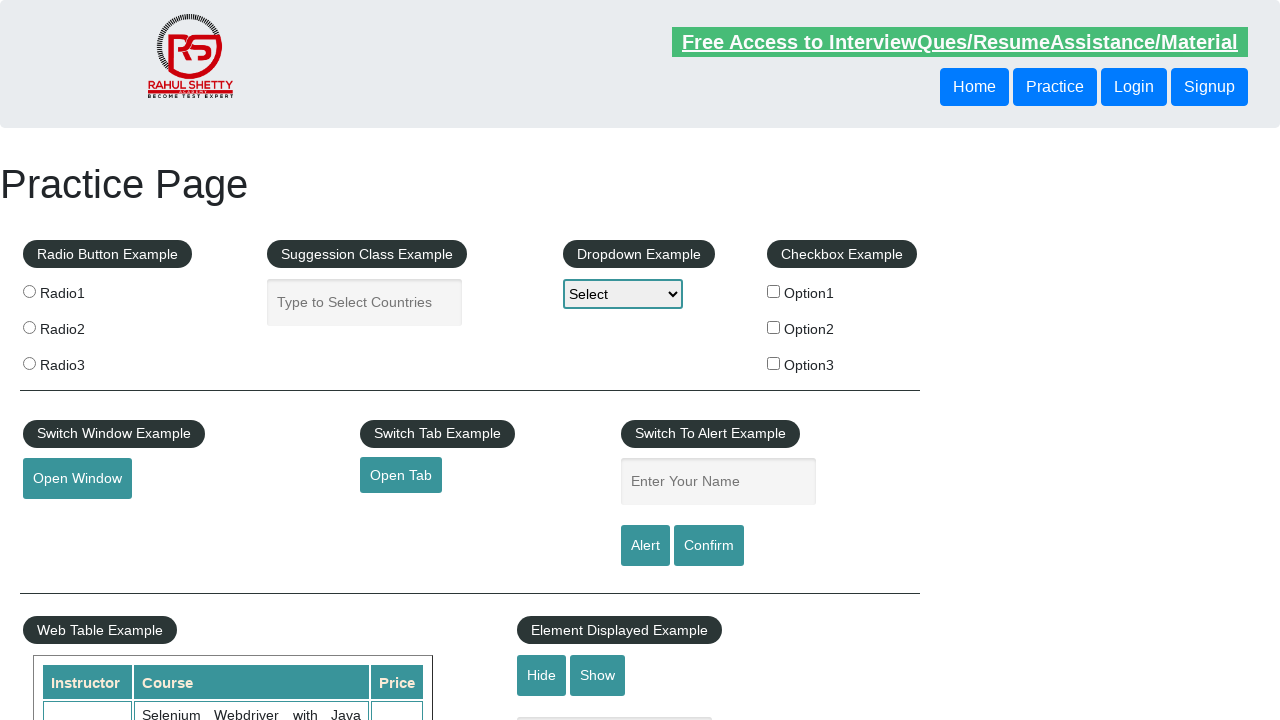

Retrieved href attribute from link 'Dummy Content for Testing.': #
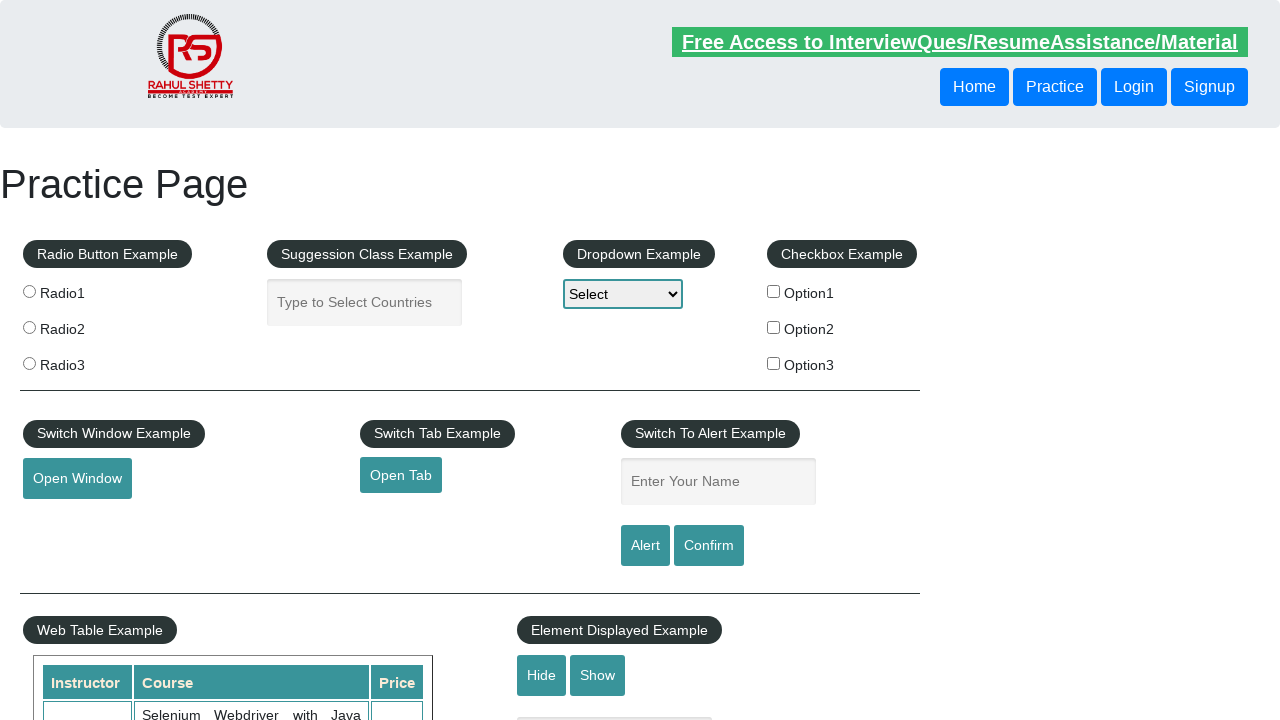

Verified link 'Dummy Content for Testing.' has a valid href attribute
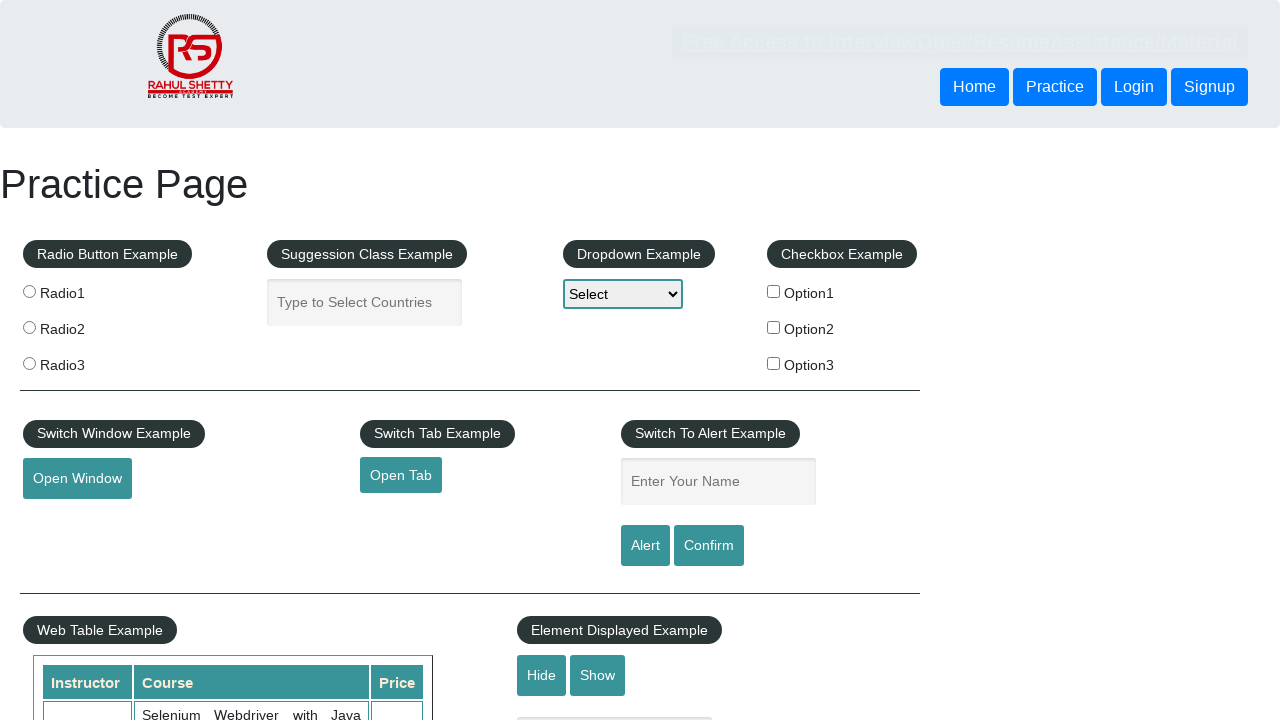

Verified footer link 'Social Media' is visible
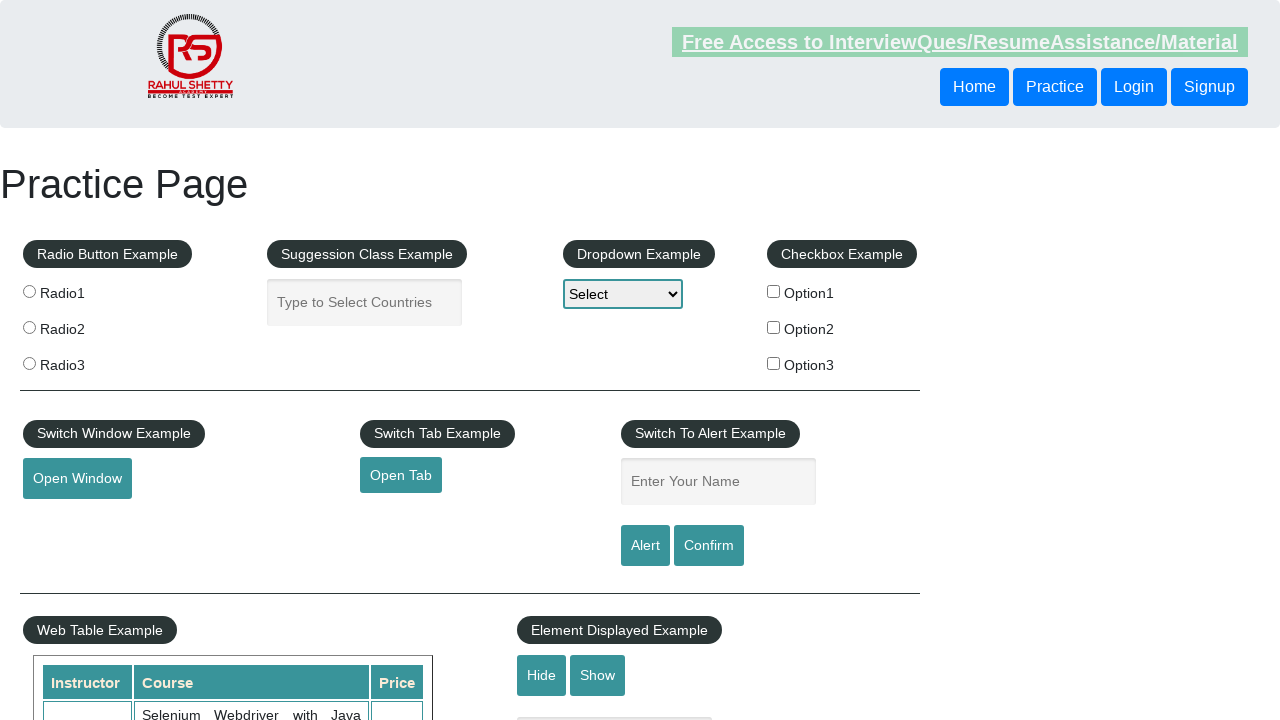

Retrieved href attribute from link 'Social Media': #
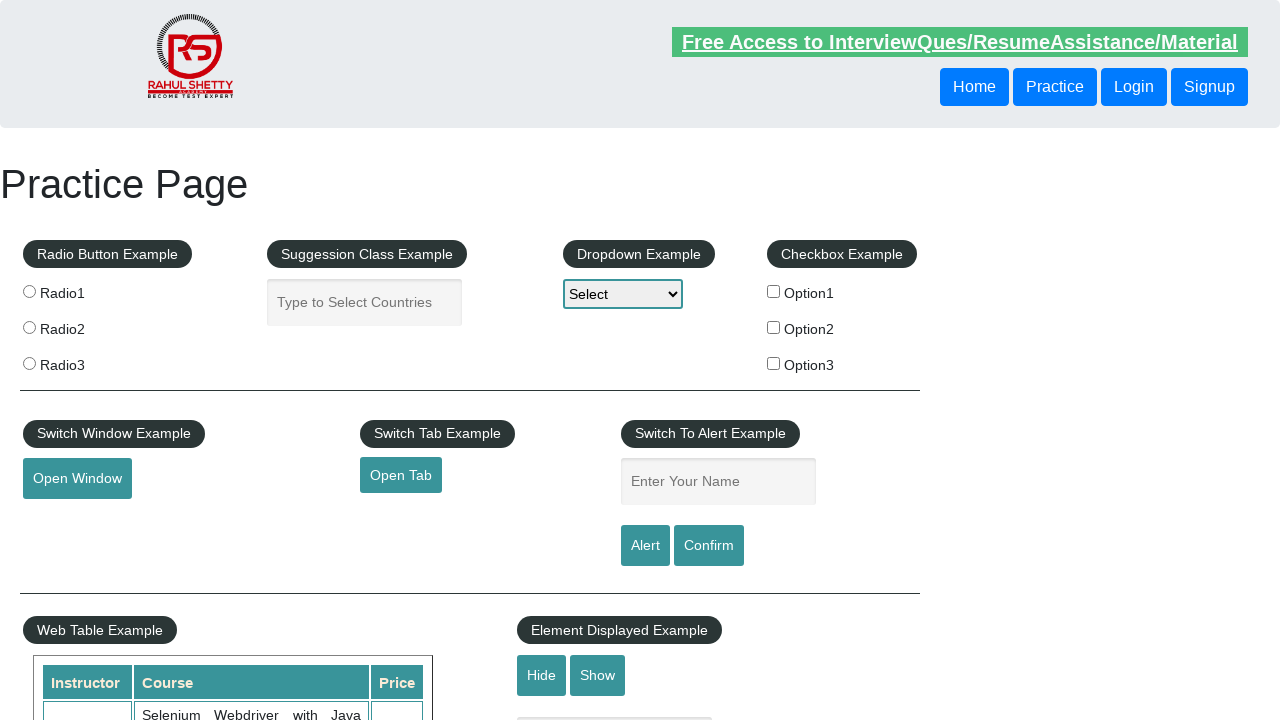

Verified link 'Social Media' has a valid href attribute
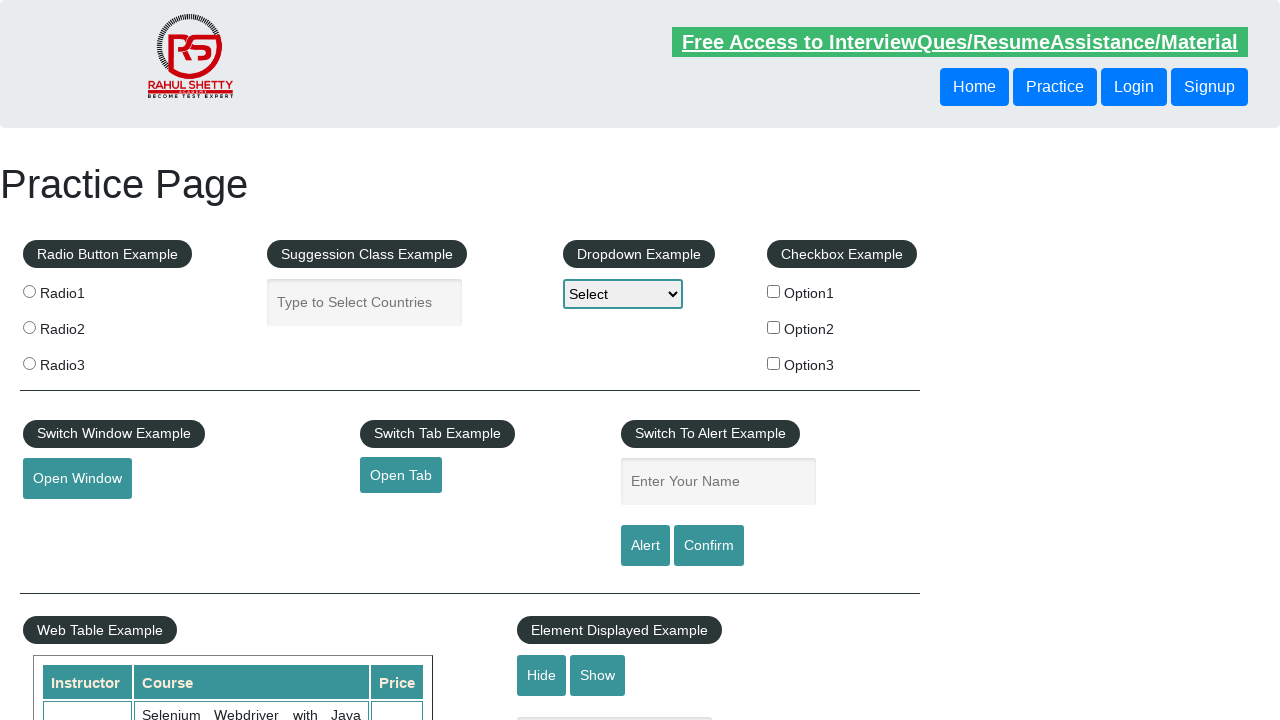

Verified footer link 'Facebook' is visible
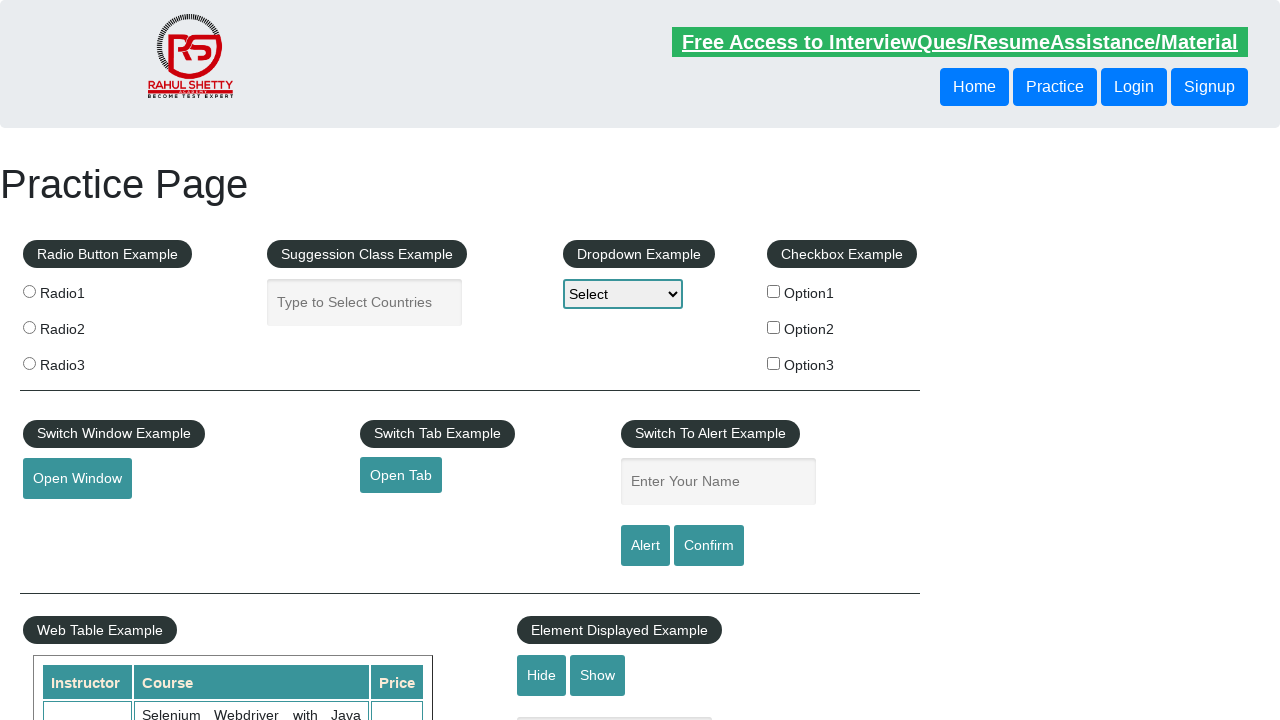

Retrieved href attribute from link 'Facebook': #
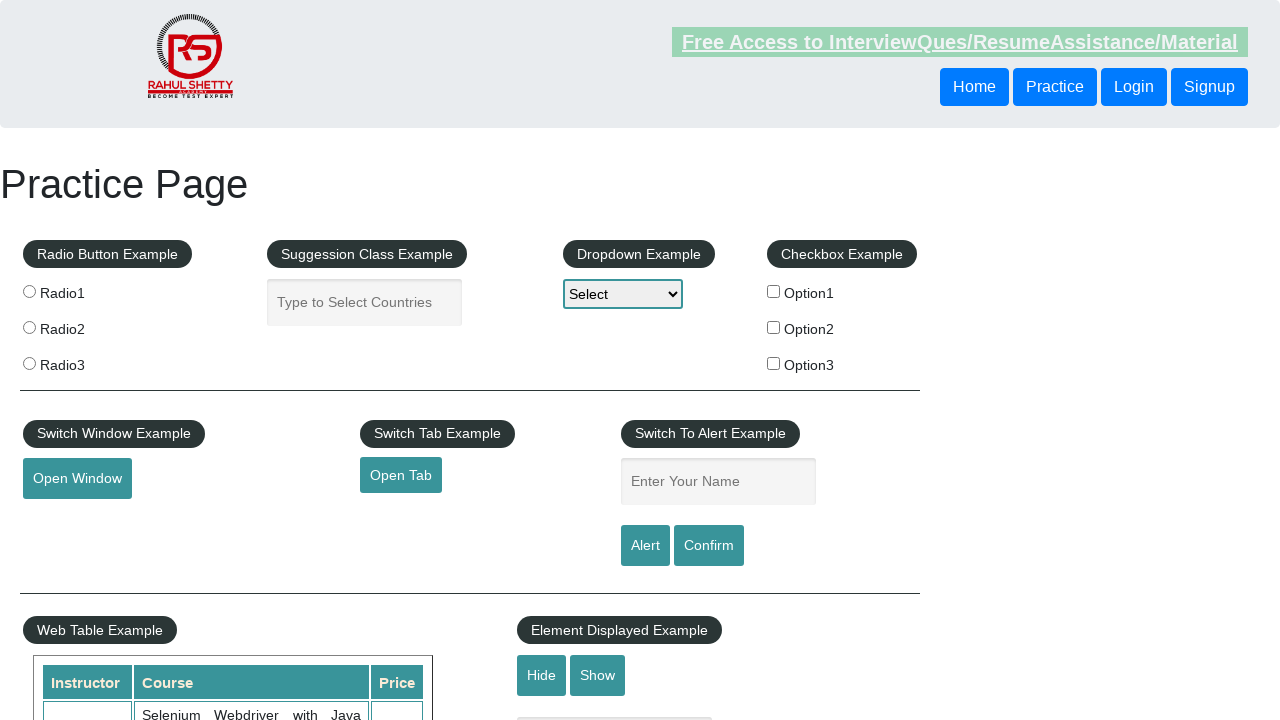

Verified link 'Facebook' has a valid href attribute
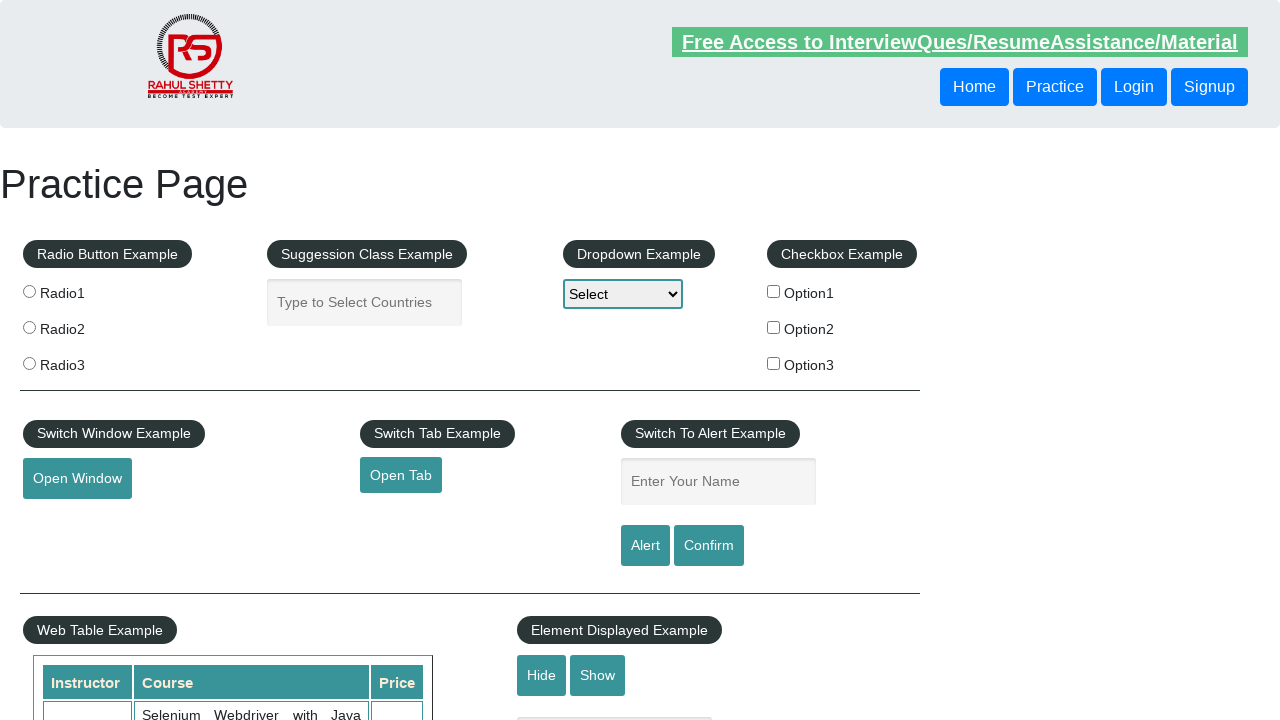

Verified footer link 'Twitter' is visible
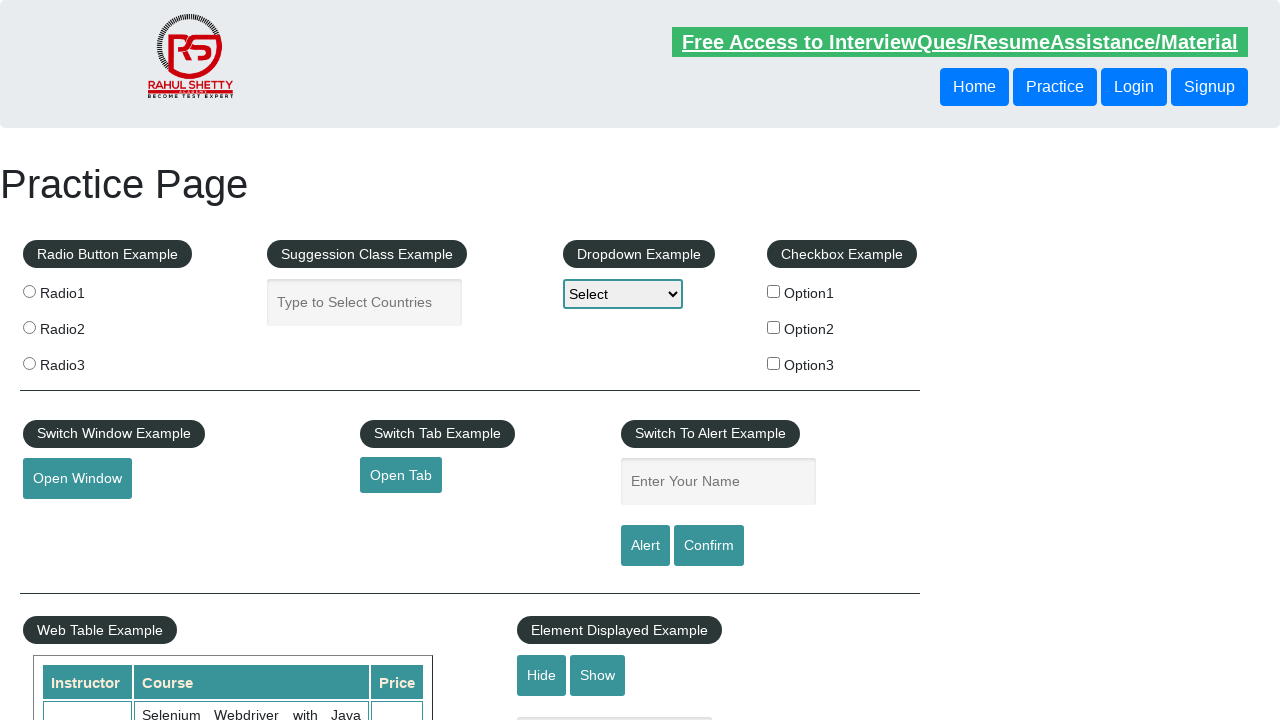

Retrieved href attribute from link 'Twitter': #
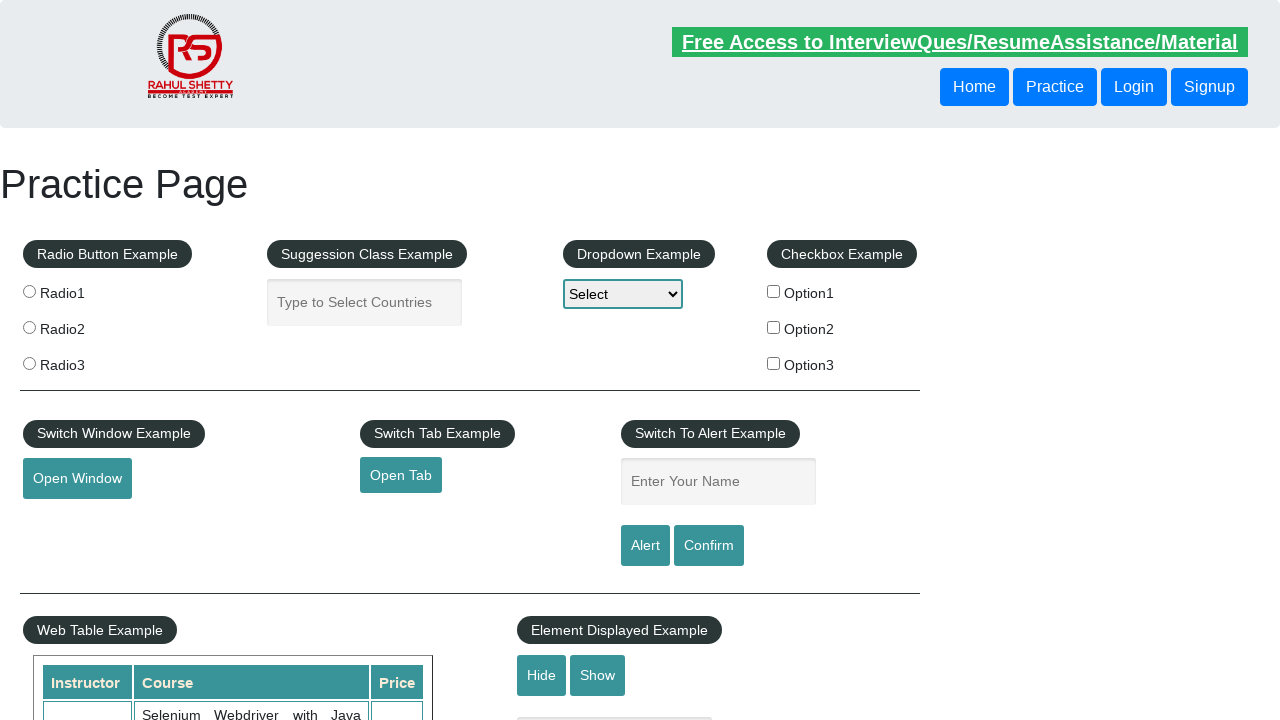

Verified link 'Twitter' has a valid href attribute
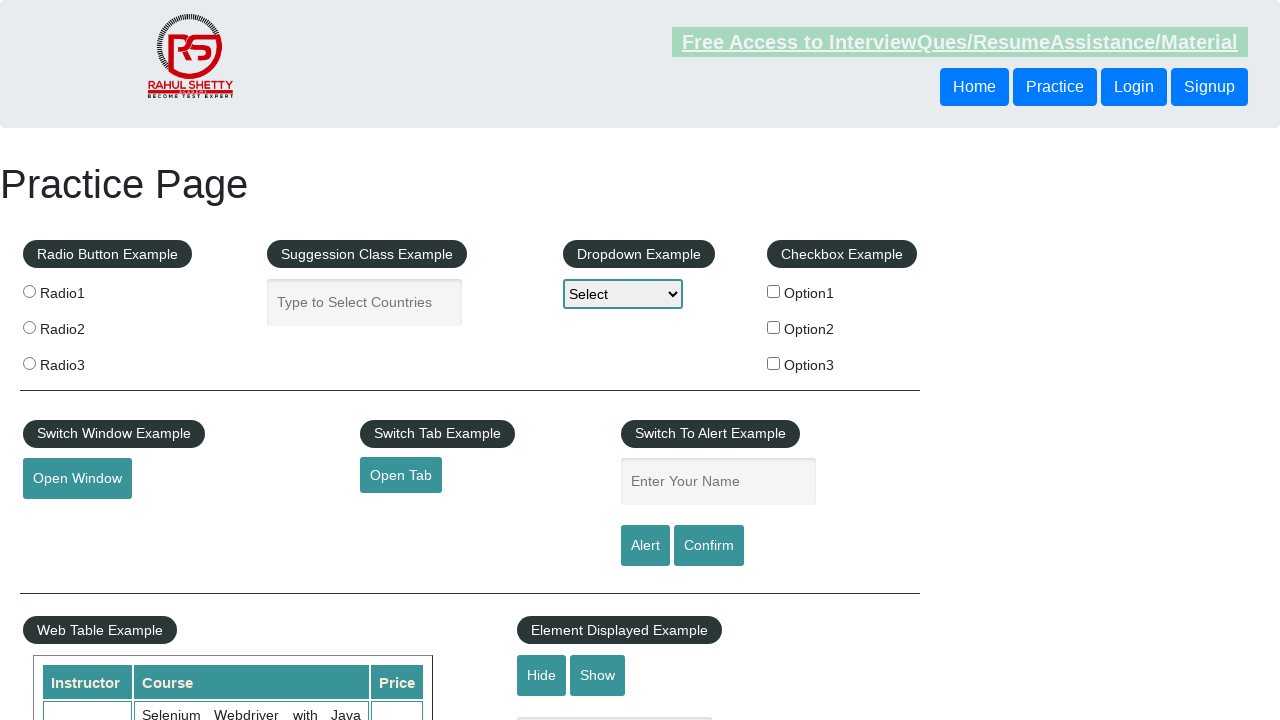

Verified footer link 'Google+' is visible
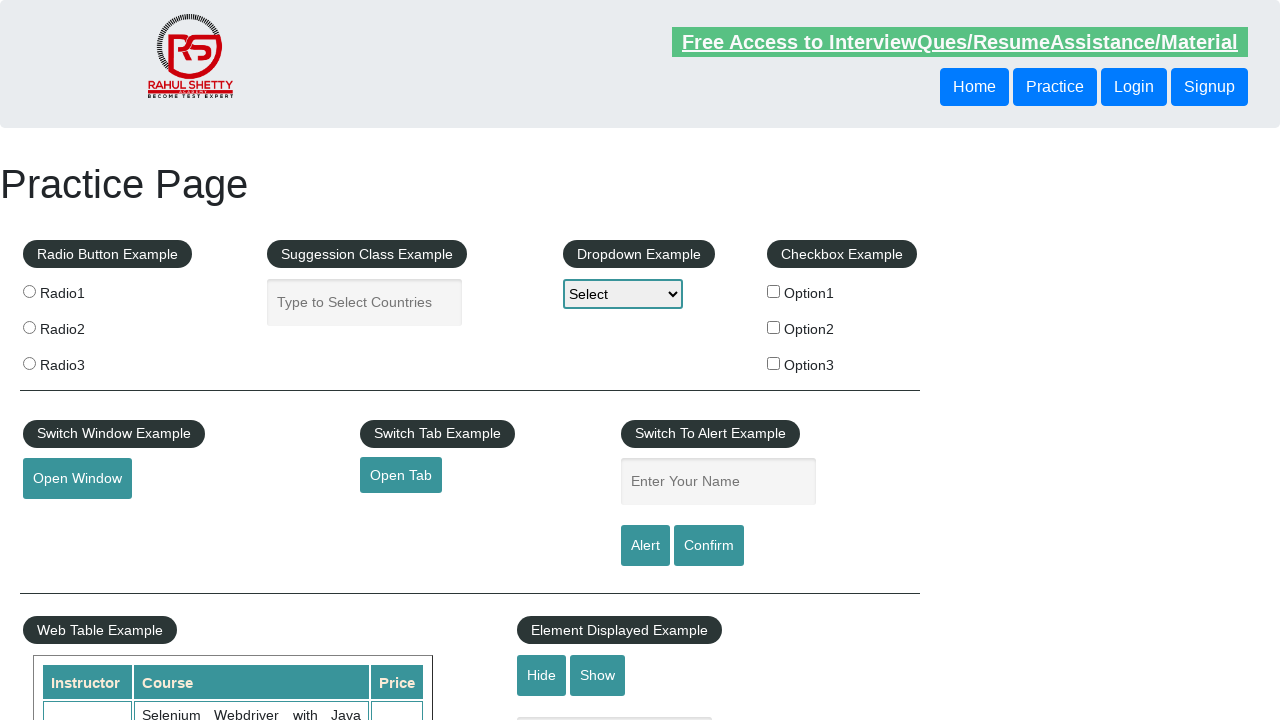

Retrieved href attribute from link 'Google+': #
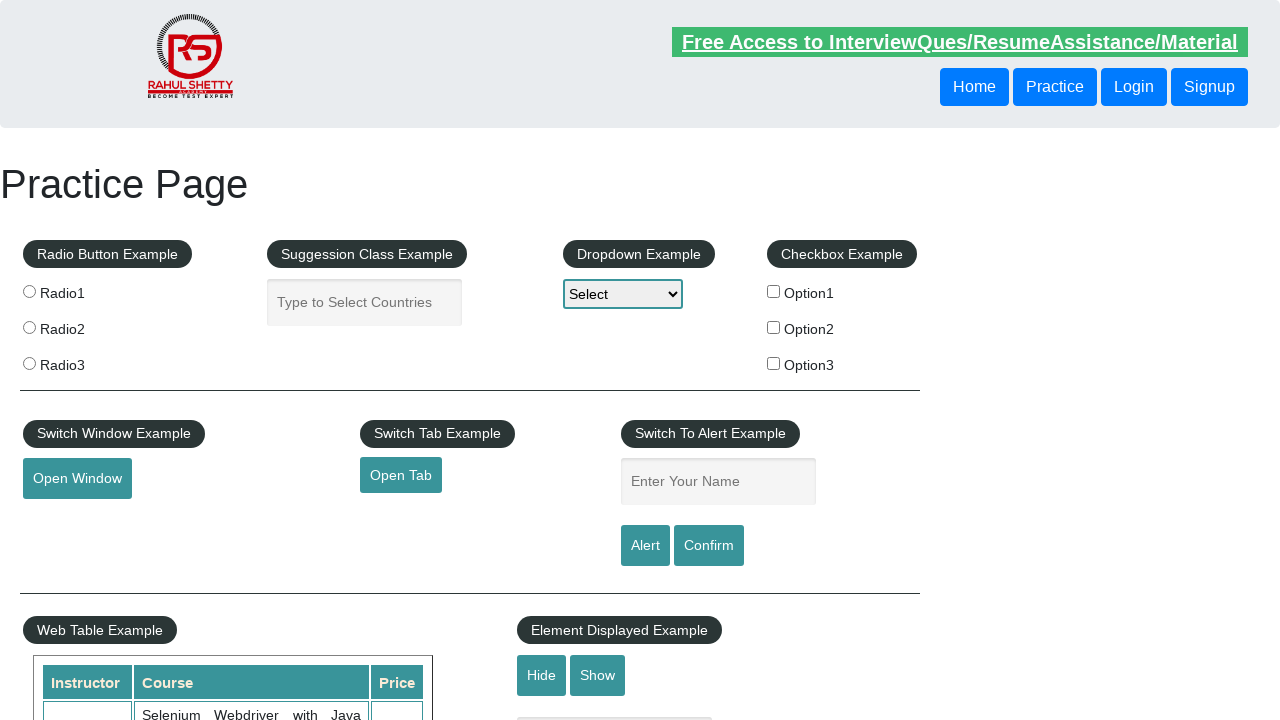

Verified link 'Google+' has a valid href attribute
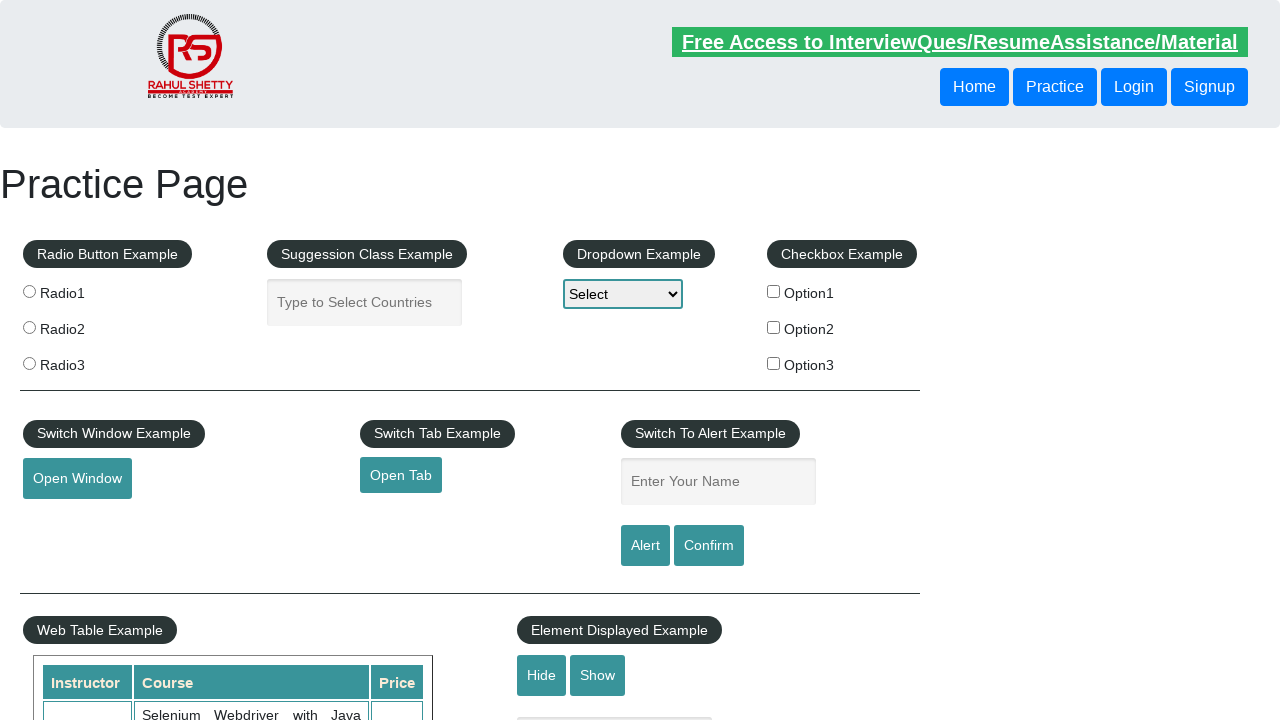

Verified footer link 'Youtube' is visible
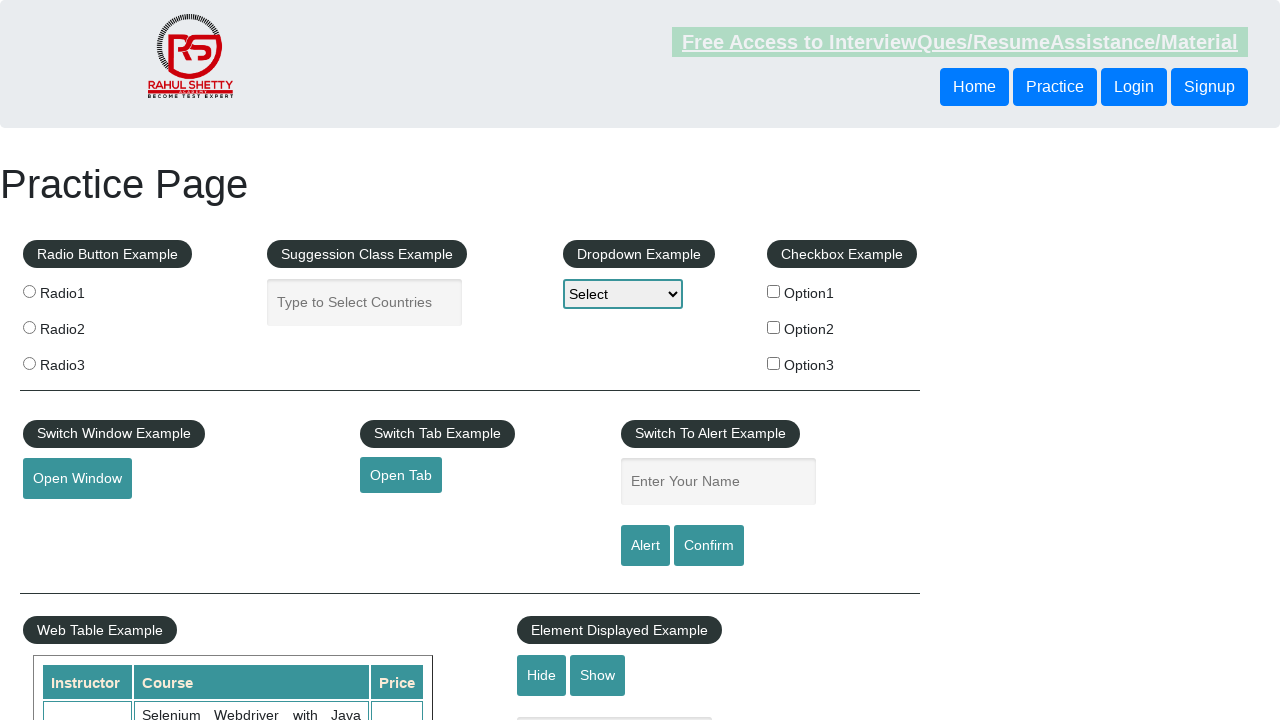

Retrieved href attribute from link 'Youtube': #
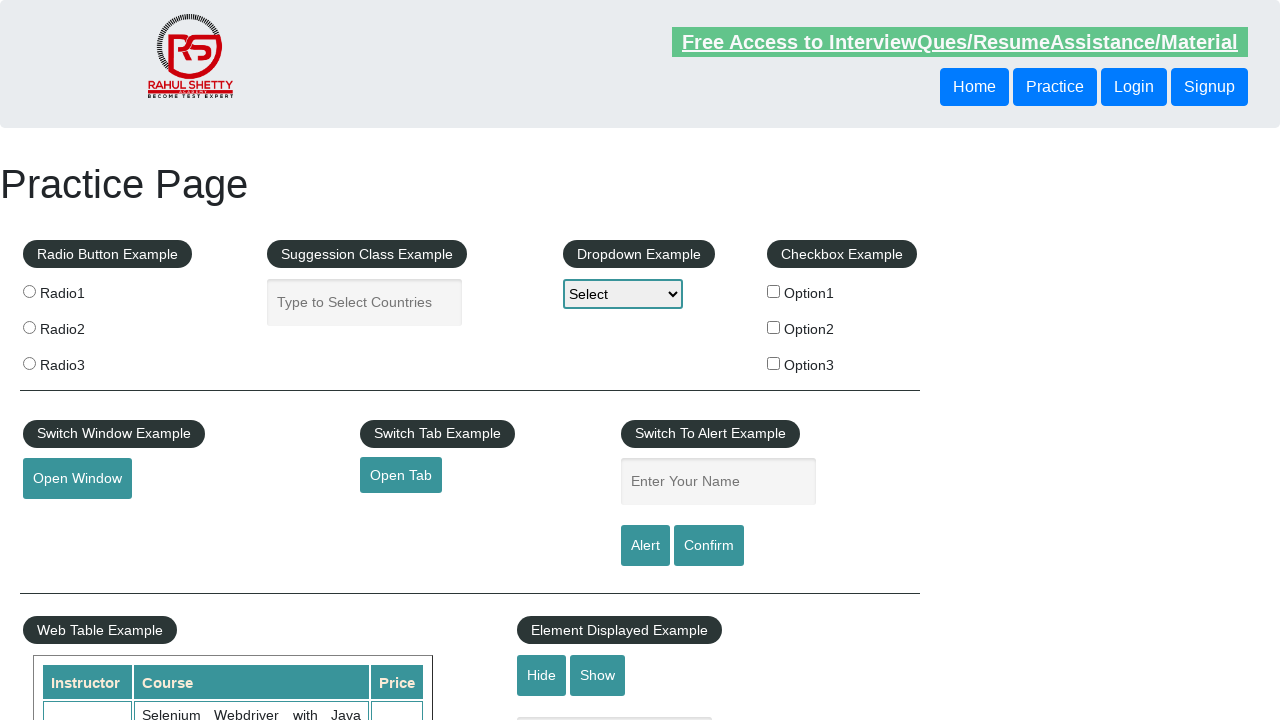

Verified link 'Youtube' has a valid href attribute
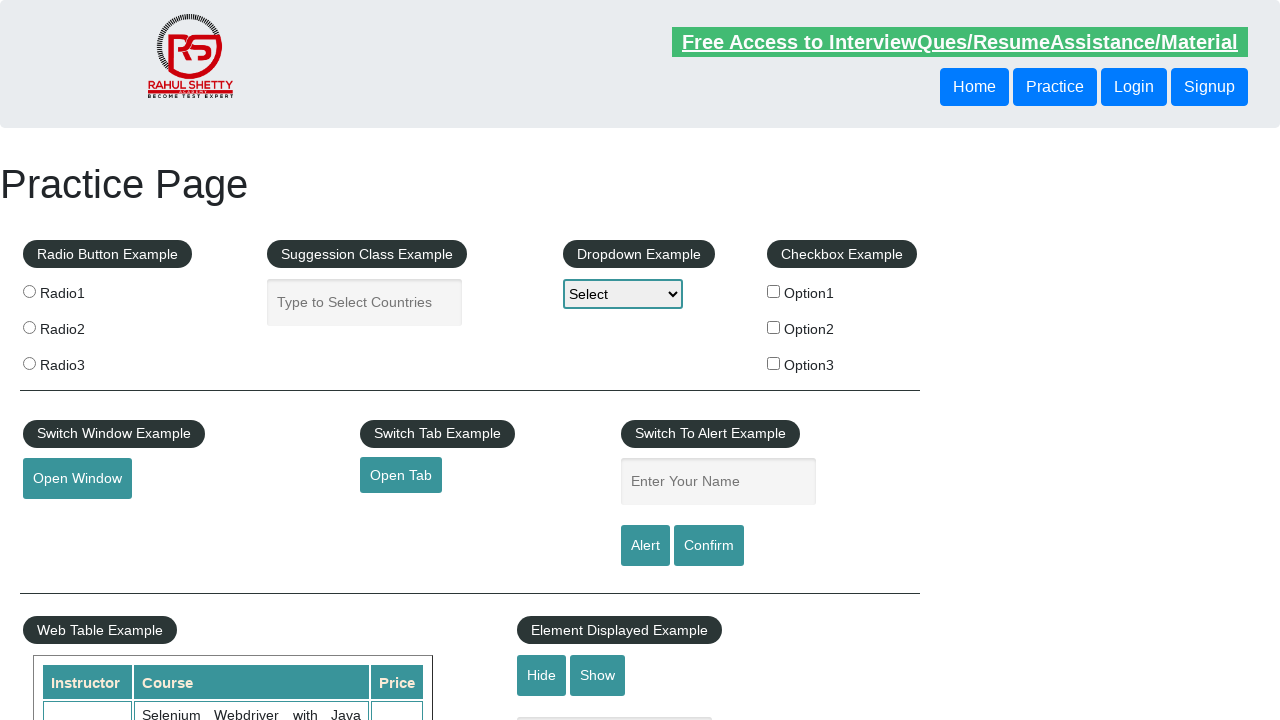

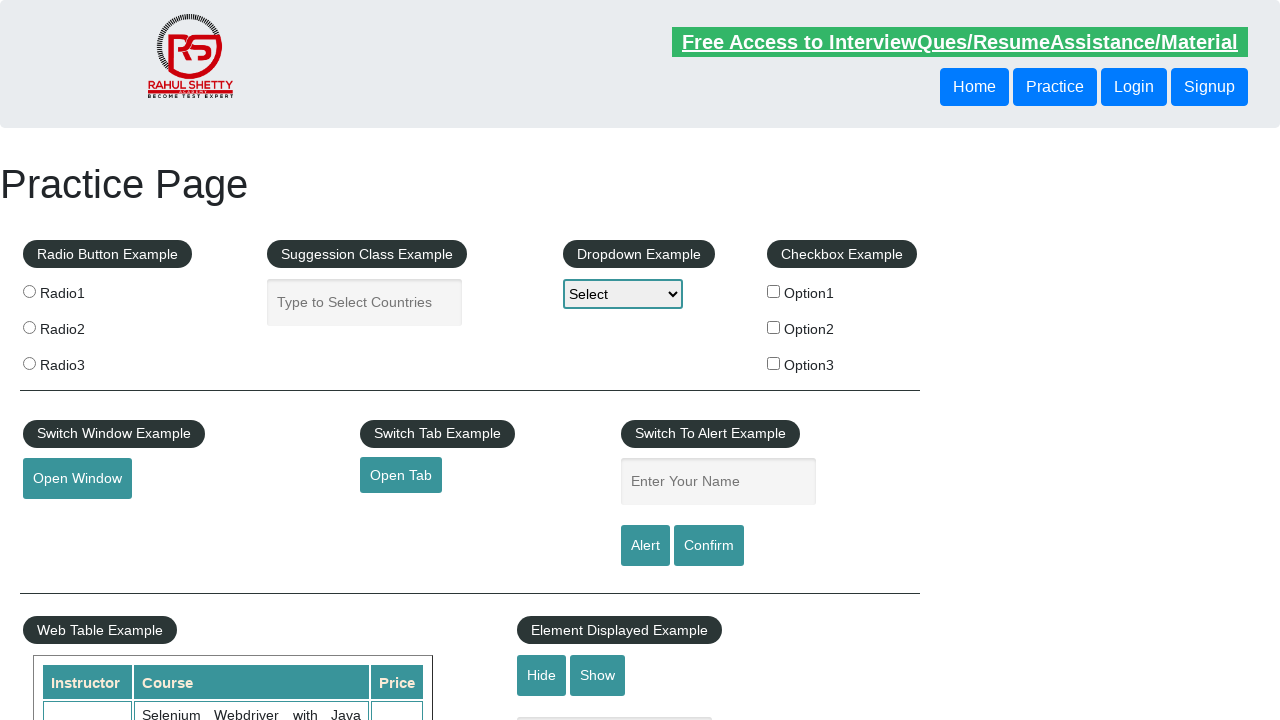